Tests adding specific products to a shopping cart by iterating through product listings and clicking "Add to Cart" for items matching a predefined list (Cucumber, Brocolli, Cauliflower, Beetroot).

Starting URL: https://rahulshettyacademy.com/seleniumPractise/#/

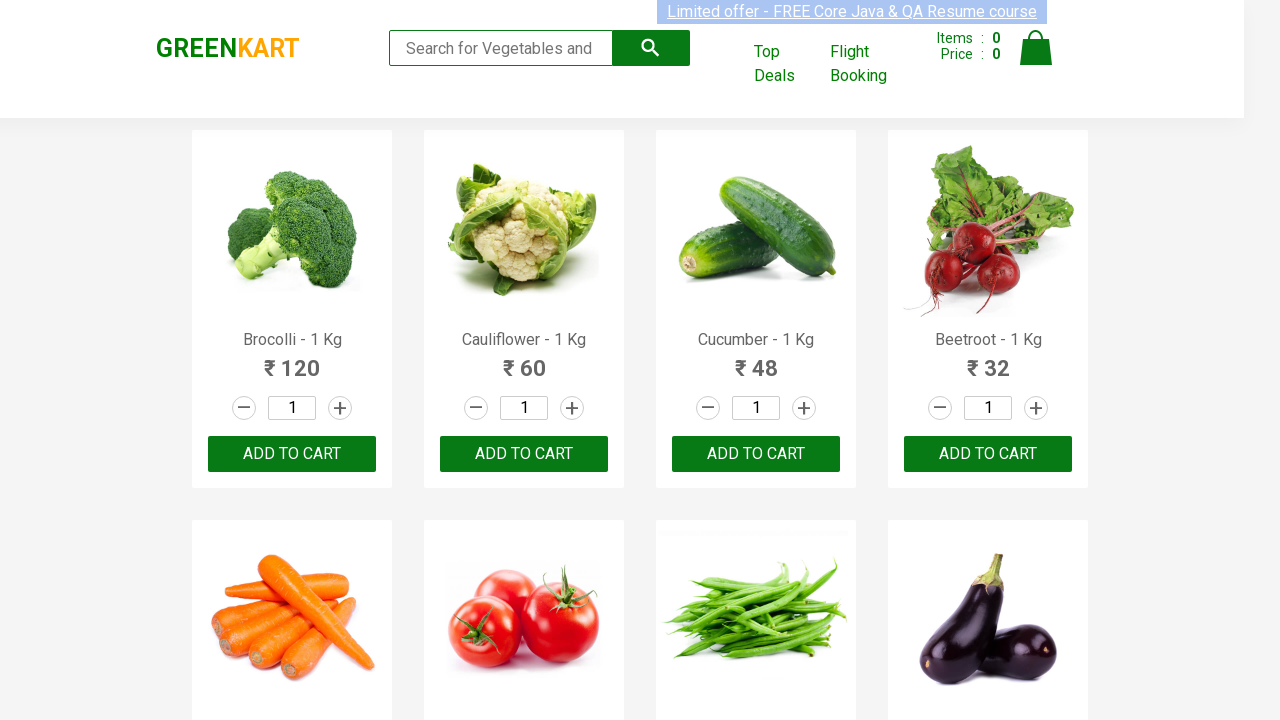

Waited for product listings to load on the page
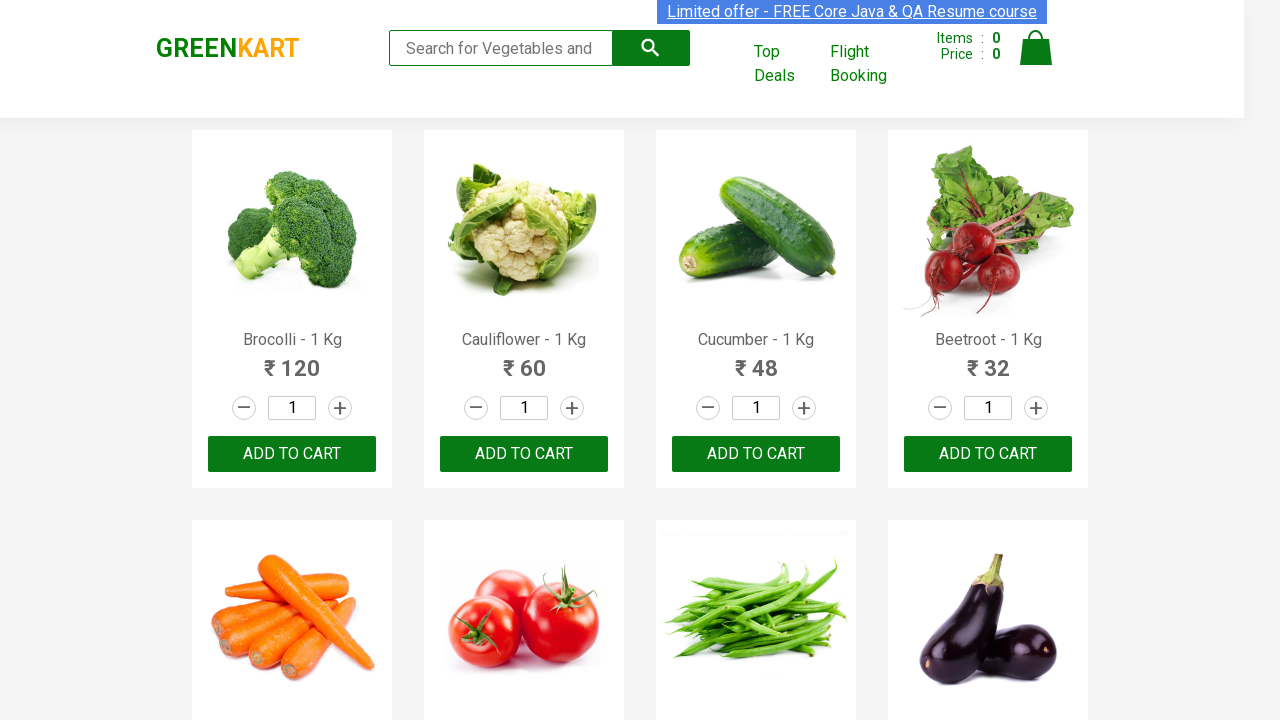

Retrieved all product name elements from the page
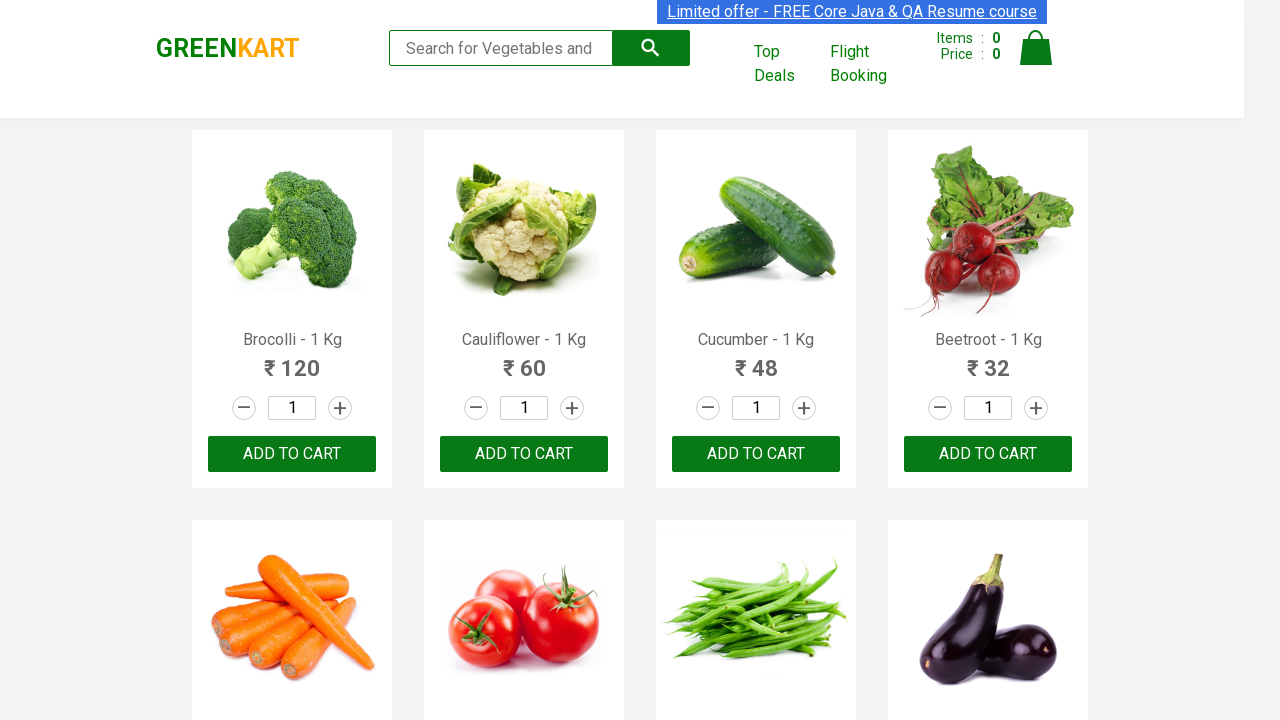

Retrieved product name: Brocolli - 1 Kg
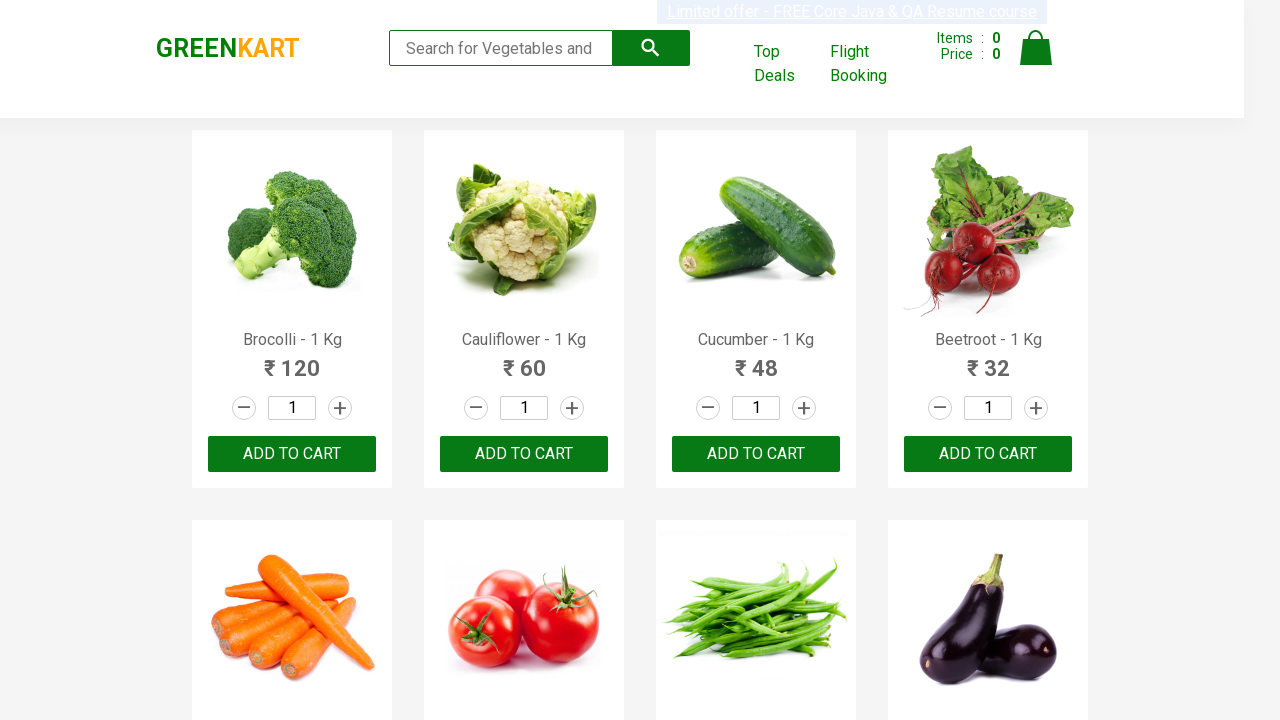

Clicked 'ADD TO CART' button for Brocolli - 1 Kg at (292, 454) on button:has-text('ADD TO CART') >> nth=0
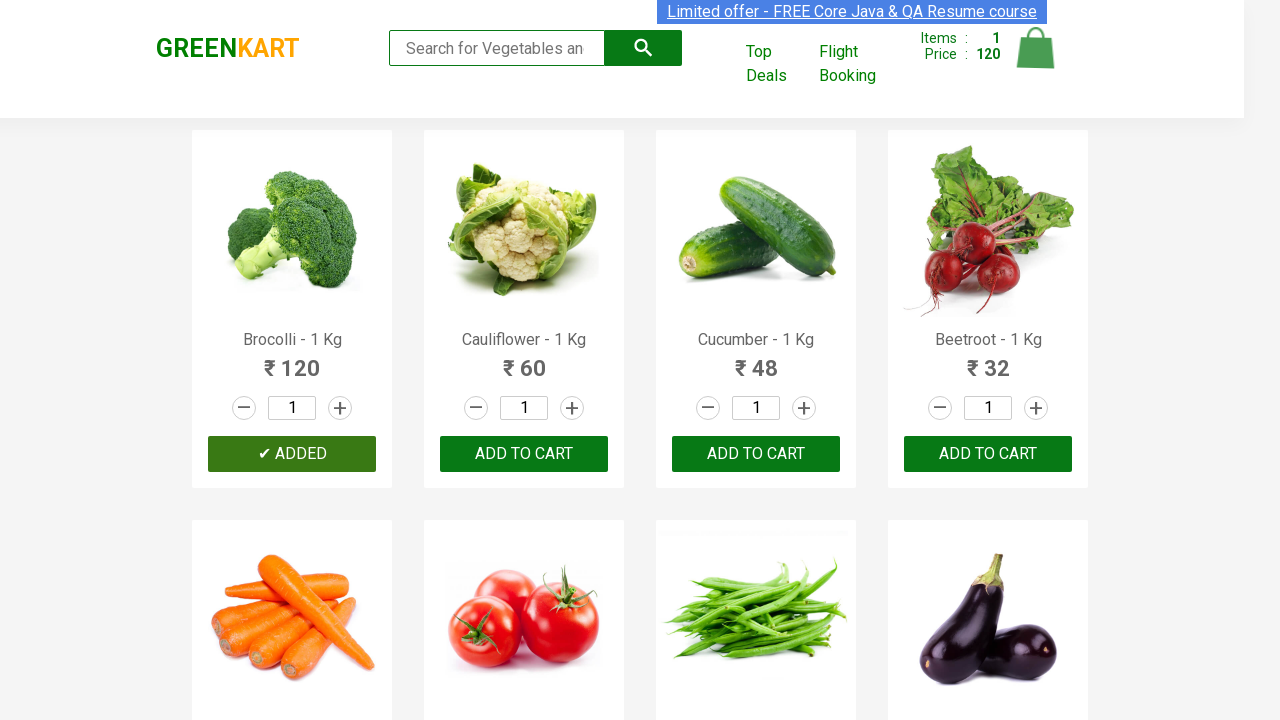

Waited for cart to update after adding Brocolli - 1 Kg
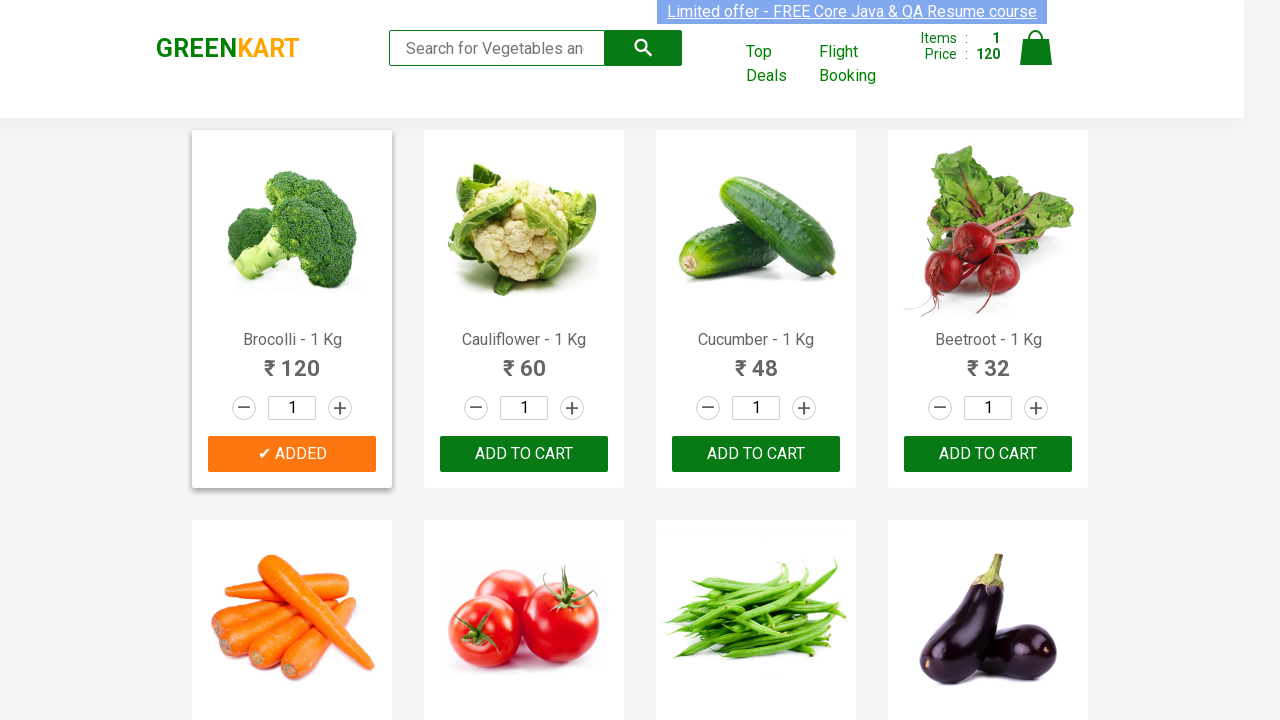

Retrieved product name: Cauliflower - 1 Kg
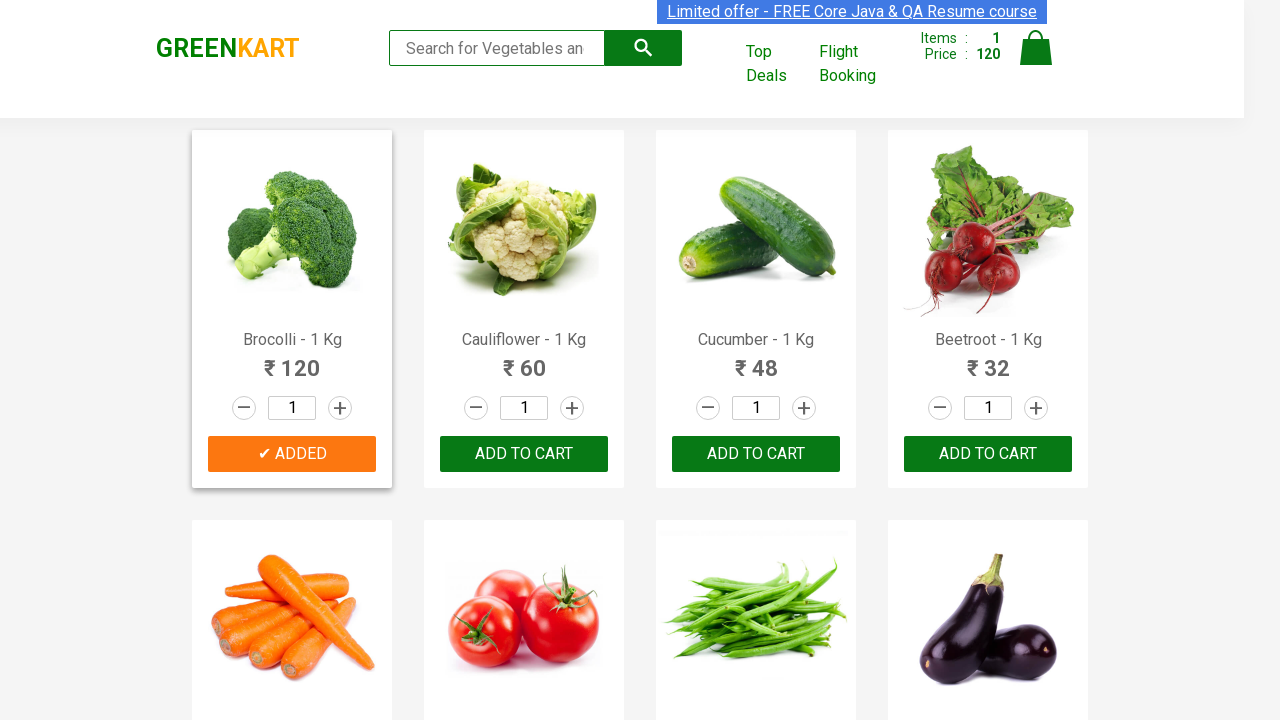

Clicked 'ADD TO CART' button for Cauliflower - 1 Kg at (756, 454) on button:has-text('ADD TO CART') >> nth=1
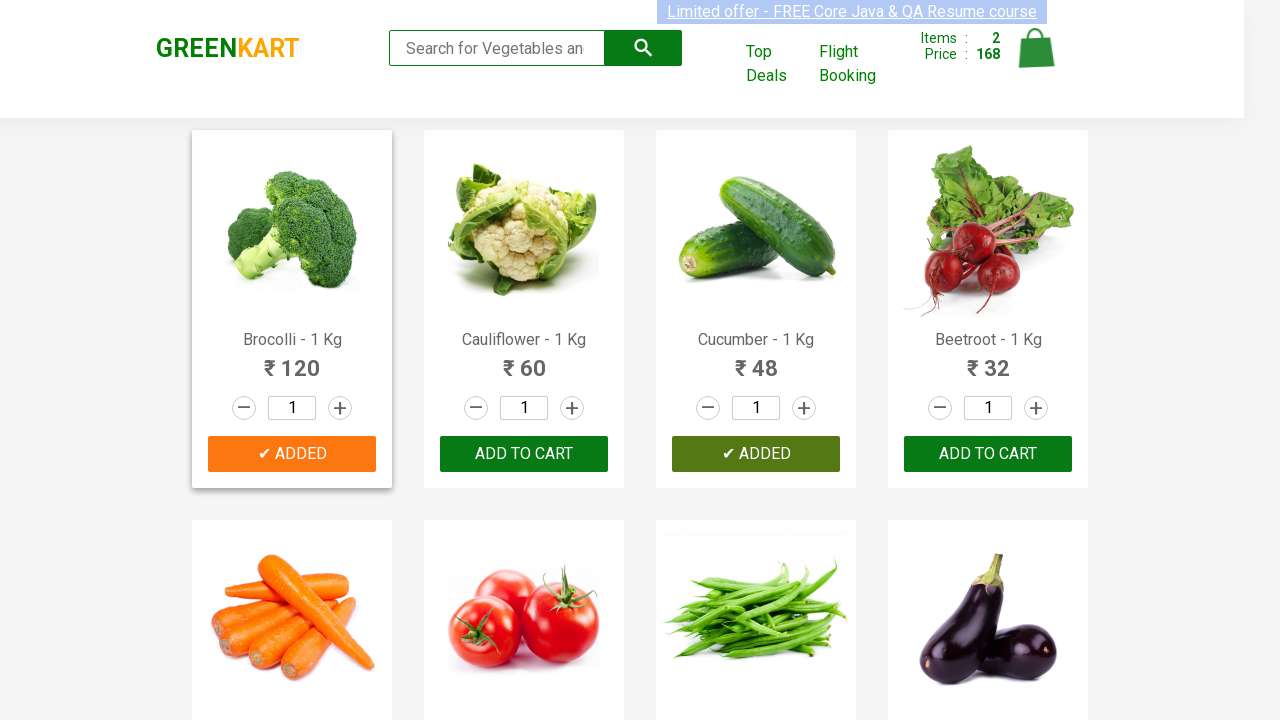

Waited for cart to update after adding Cauliflower - 1 Kg
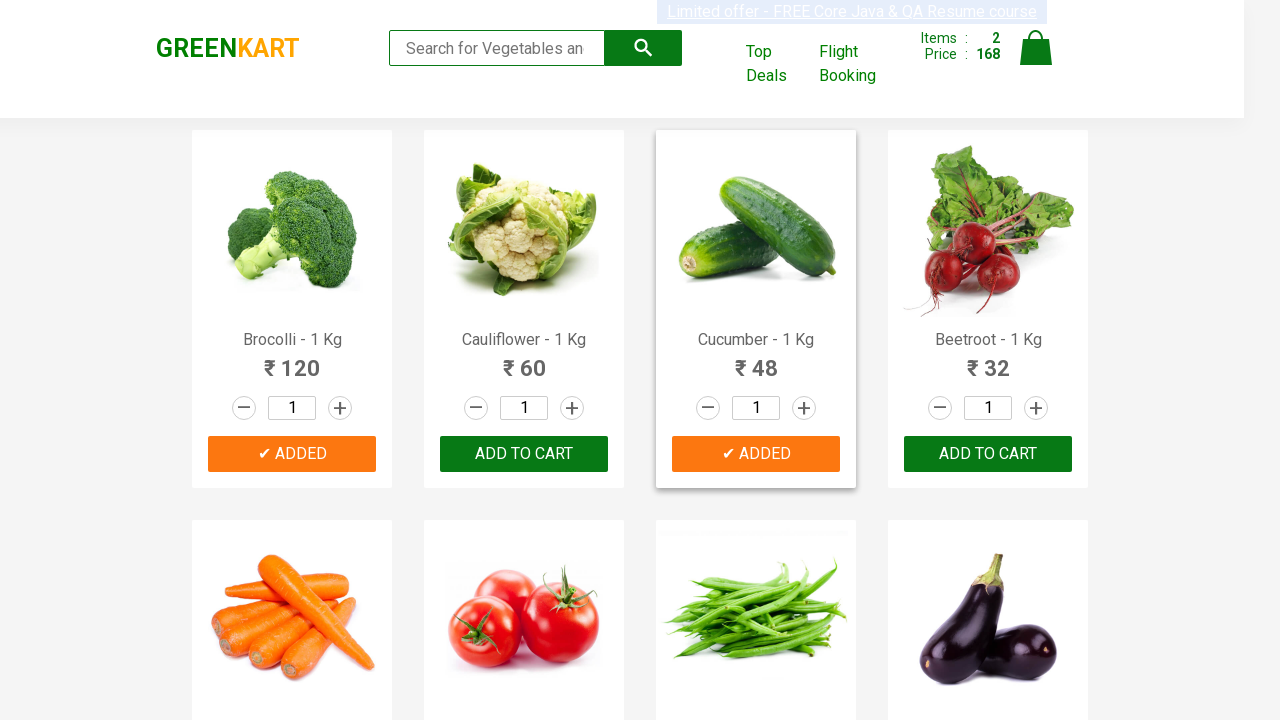

Retrieved product name: Cucumber - 1 Kg
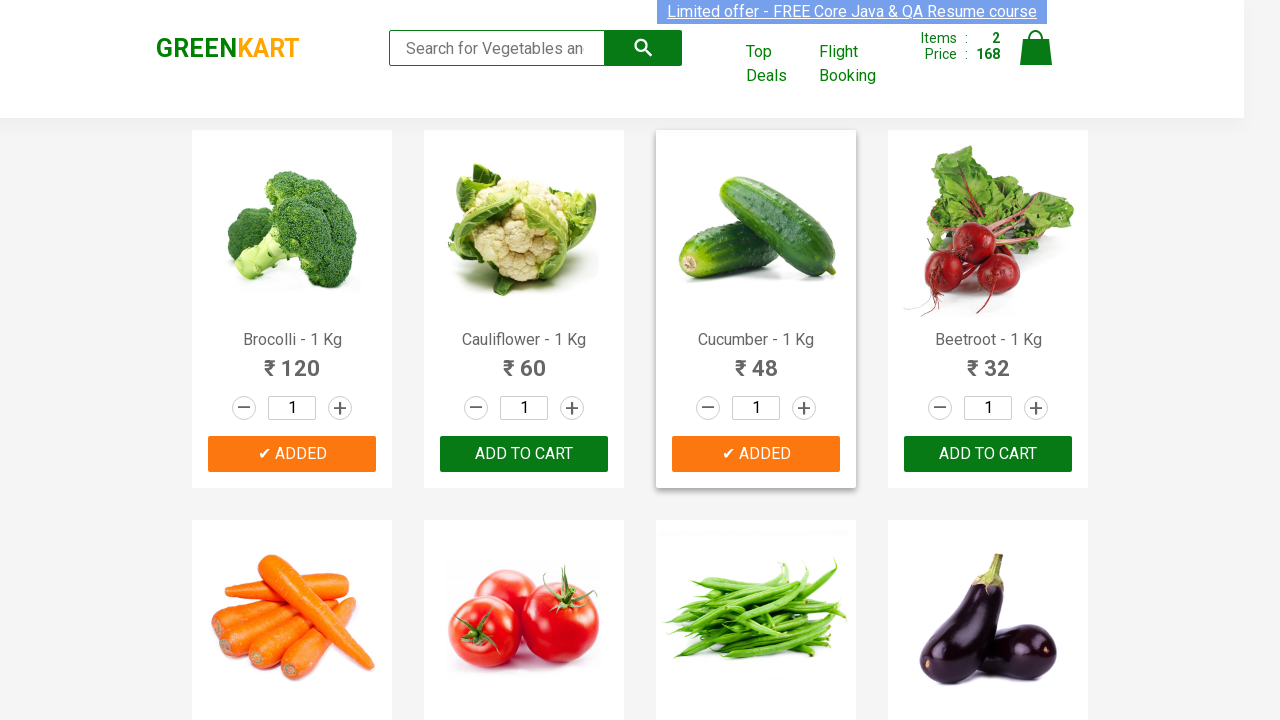

Clicked 'ADD TO CART' button for Cucumber - 1 Kg at (292, 360) on button:has-text('ADD TO CART') >> nth=2
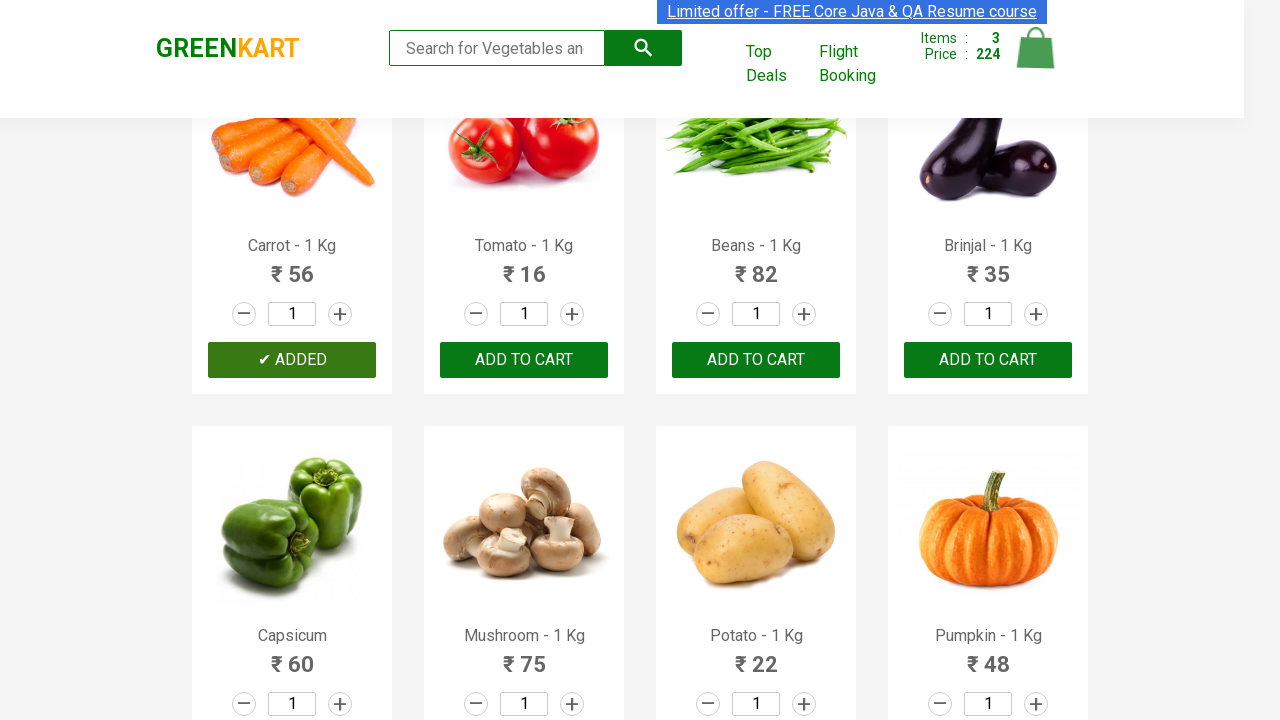

Waited for cart to update after adding Cucumber - 1 Kg
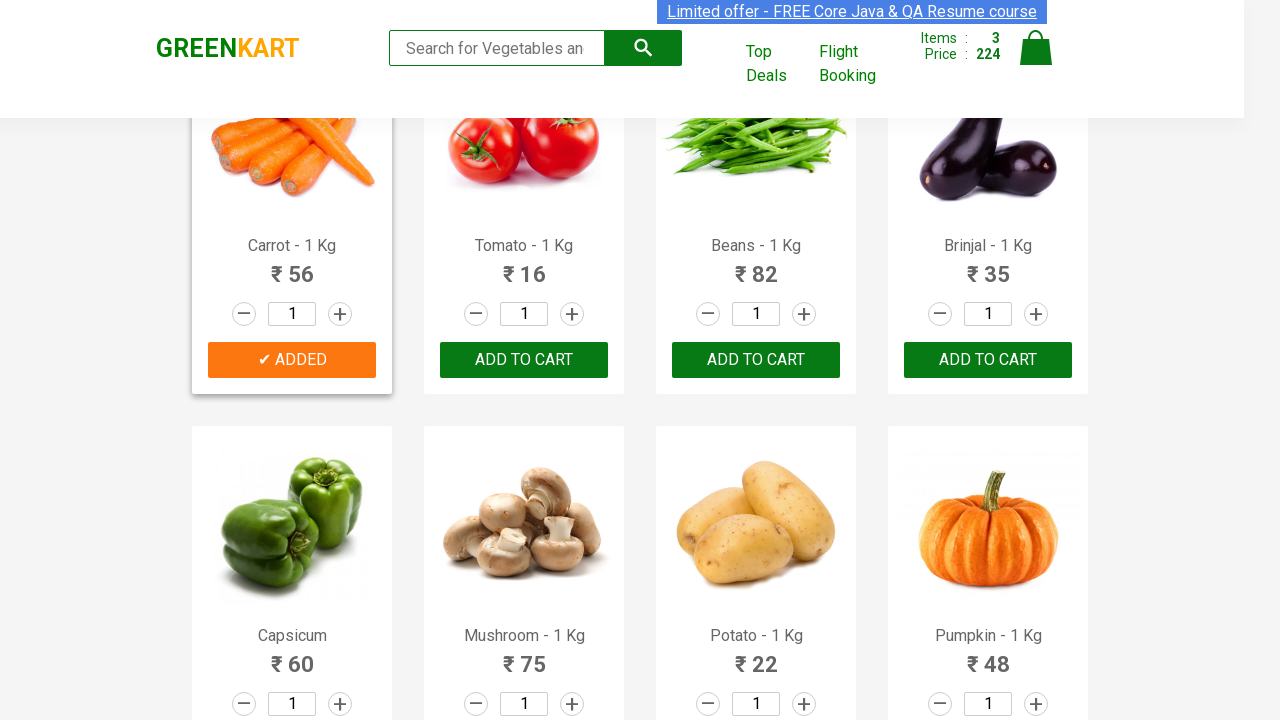

Retrieved product name: Beetroot - 1 Kg
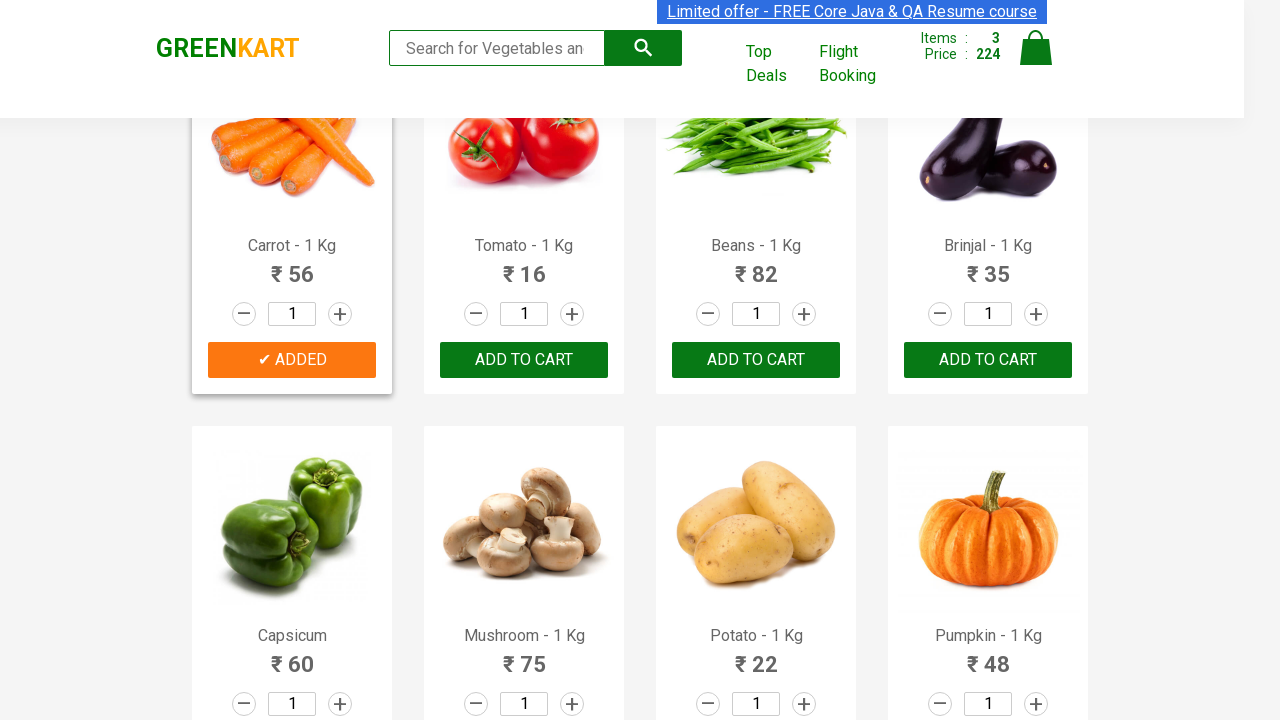

Clicked 'ADD TO CART' button for Beetroot - 1 Kg at (524, 360) on button:has-text('ADD TO CART') >> nth=3
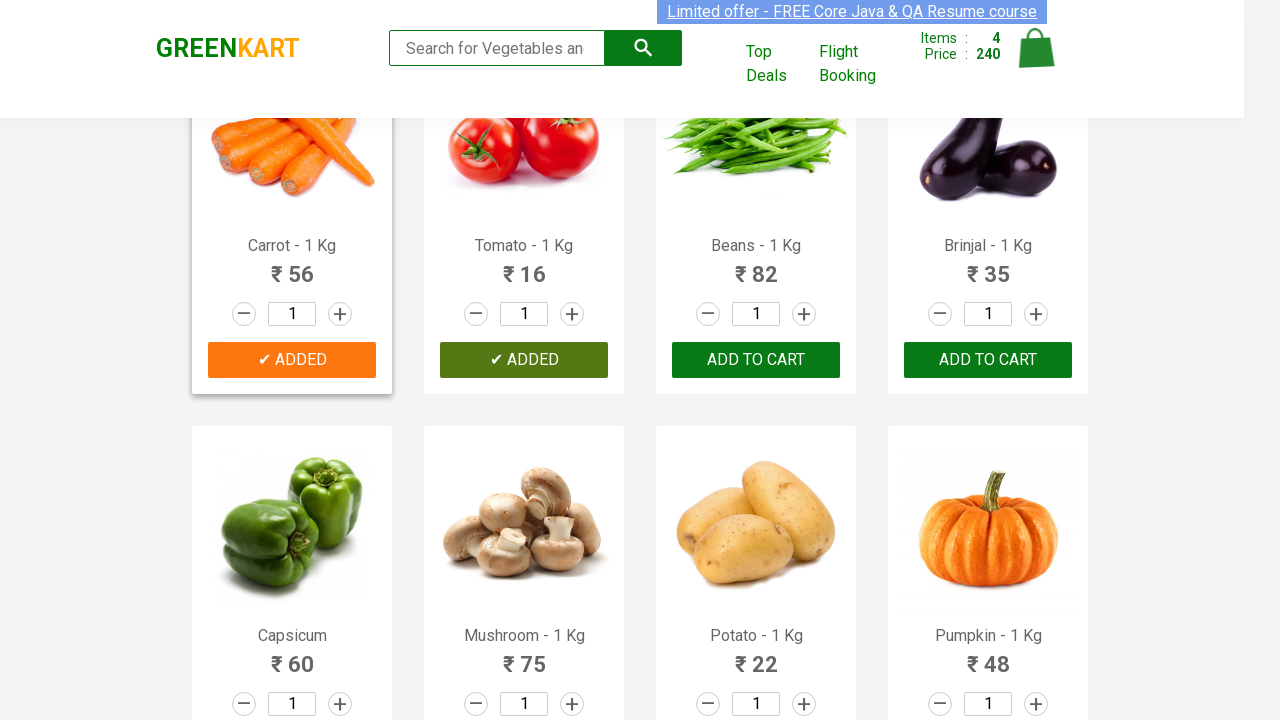

Waited for cart to update after adding Beetroot - 1 Kg
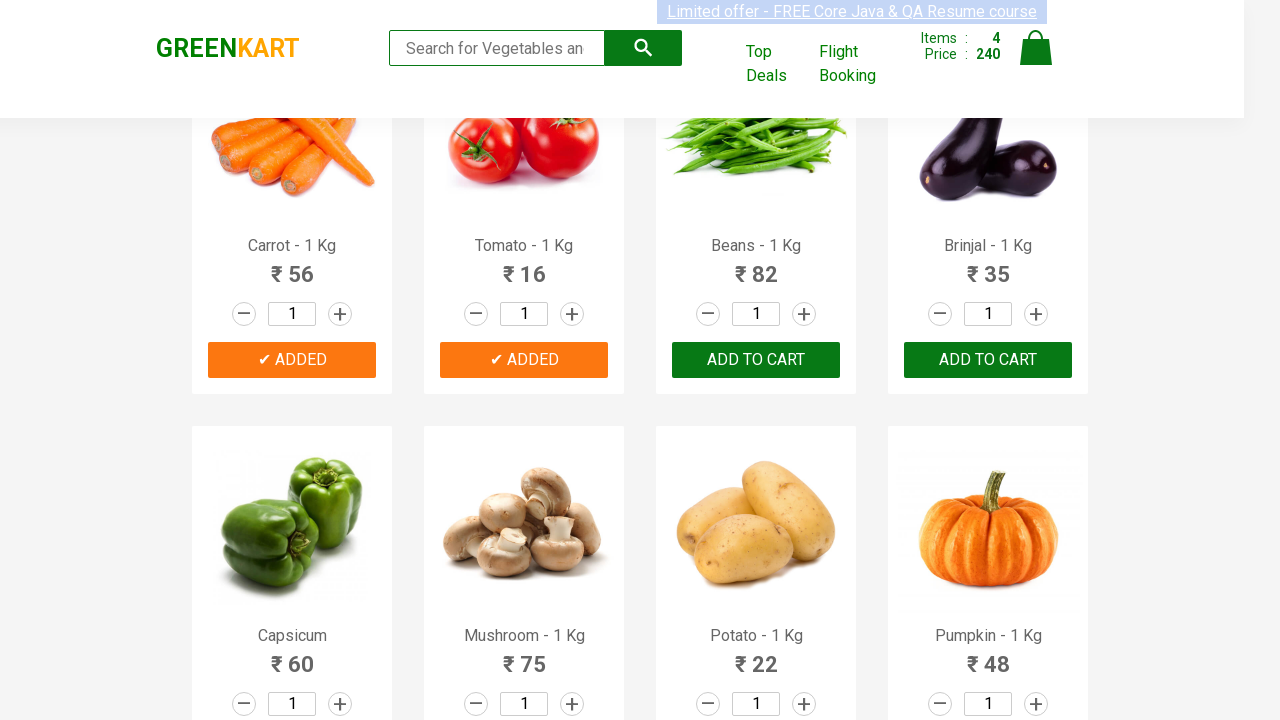

Retrieved product name: Carrot - 1 Kg
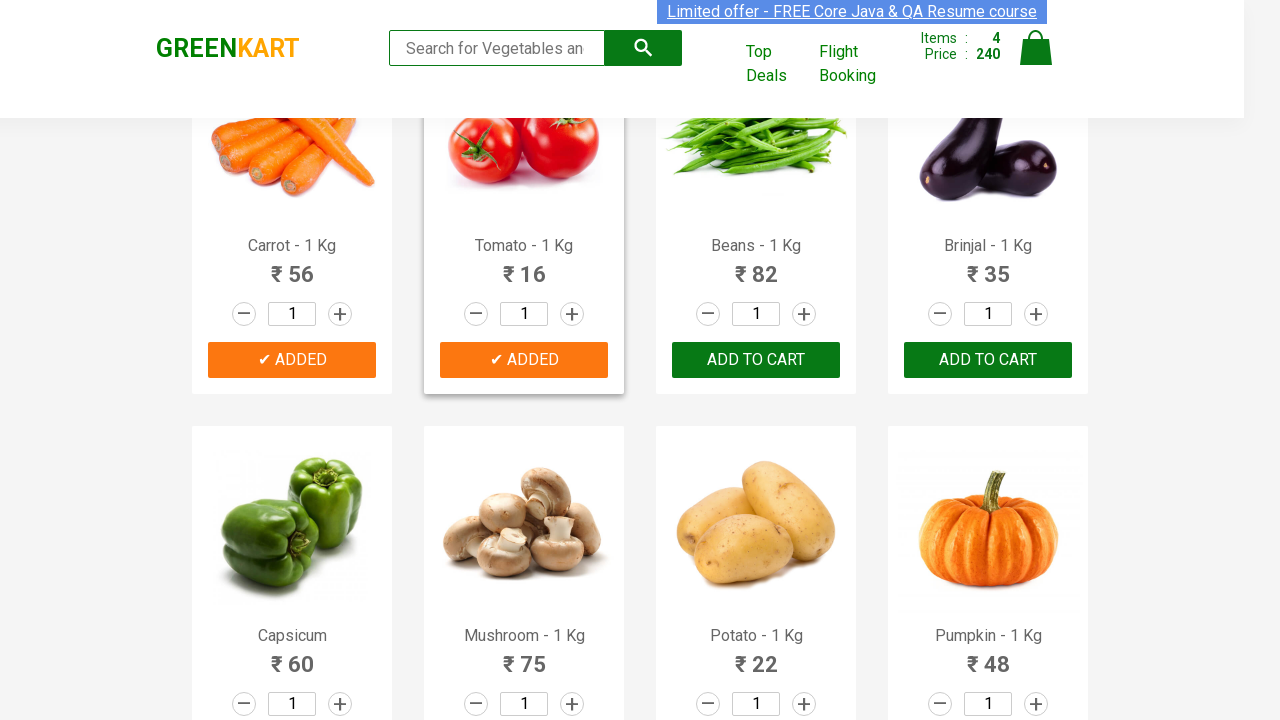

Retrieved product name: Tomato - 1 Kg
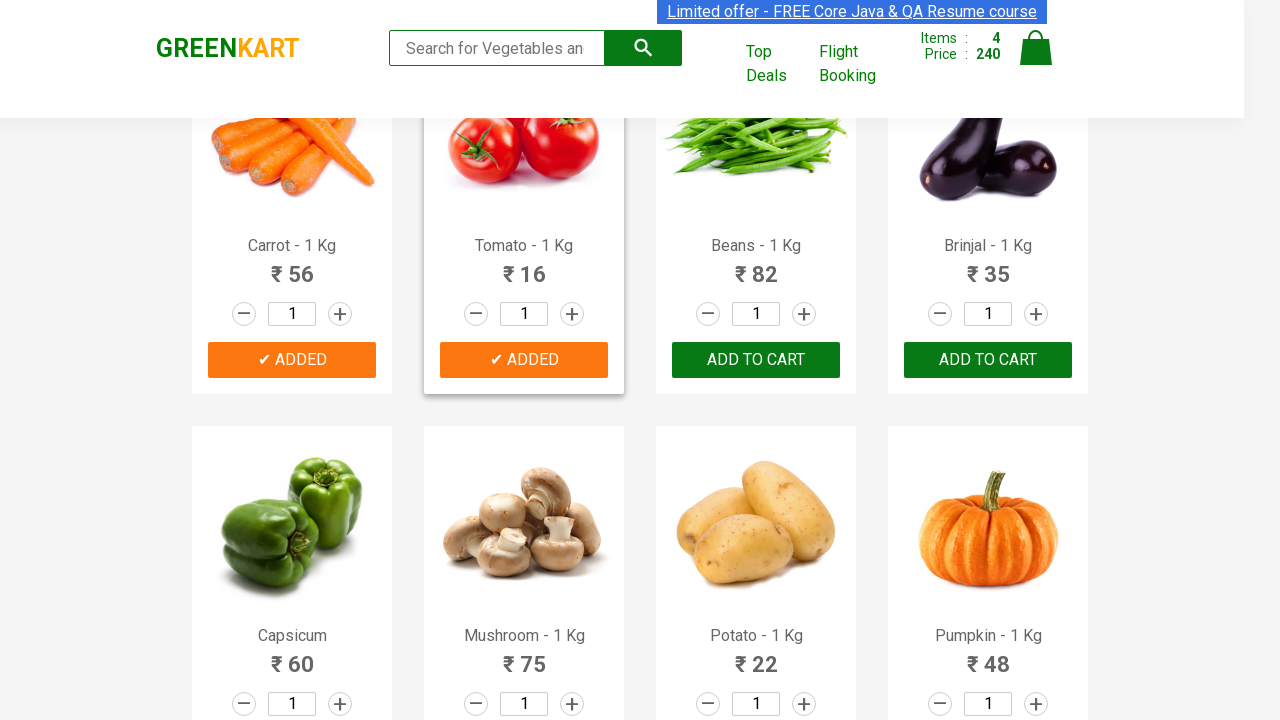

Retrieved product name: Beans - 1 Kg
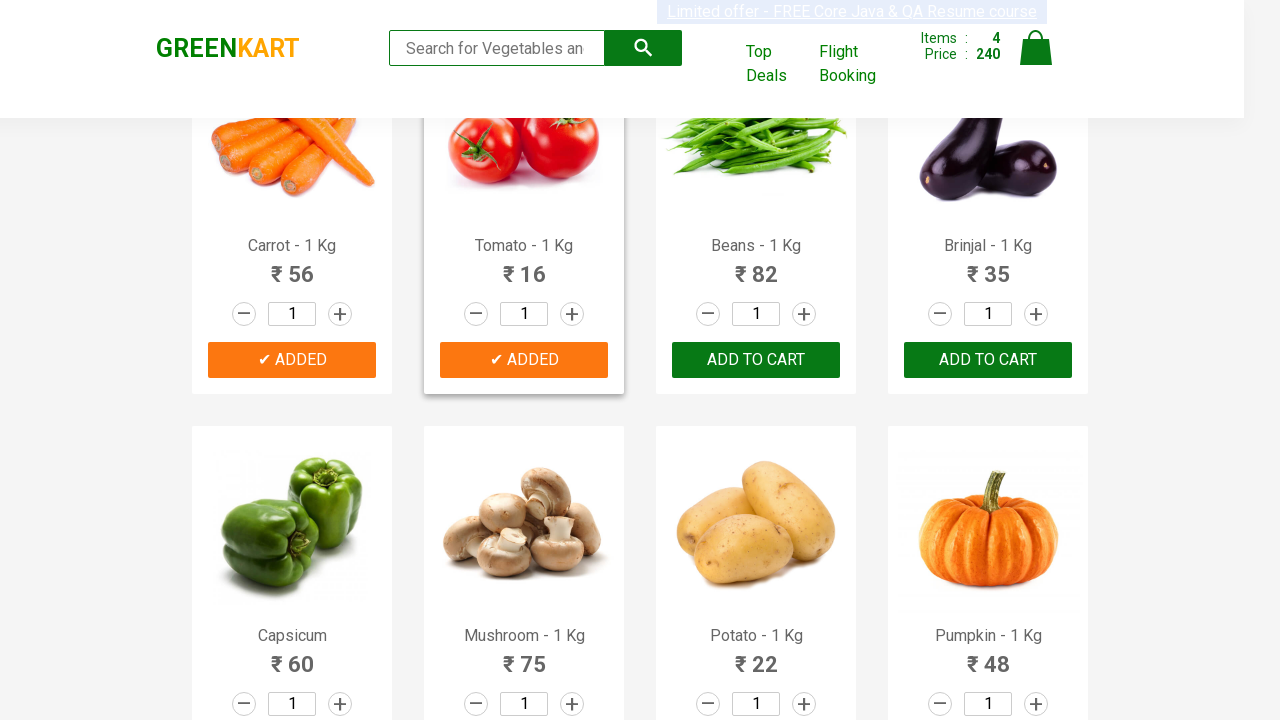

Retrieved product name: Brinjal - 1 Kg
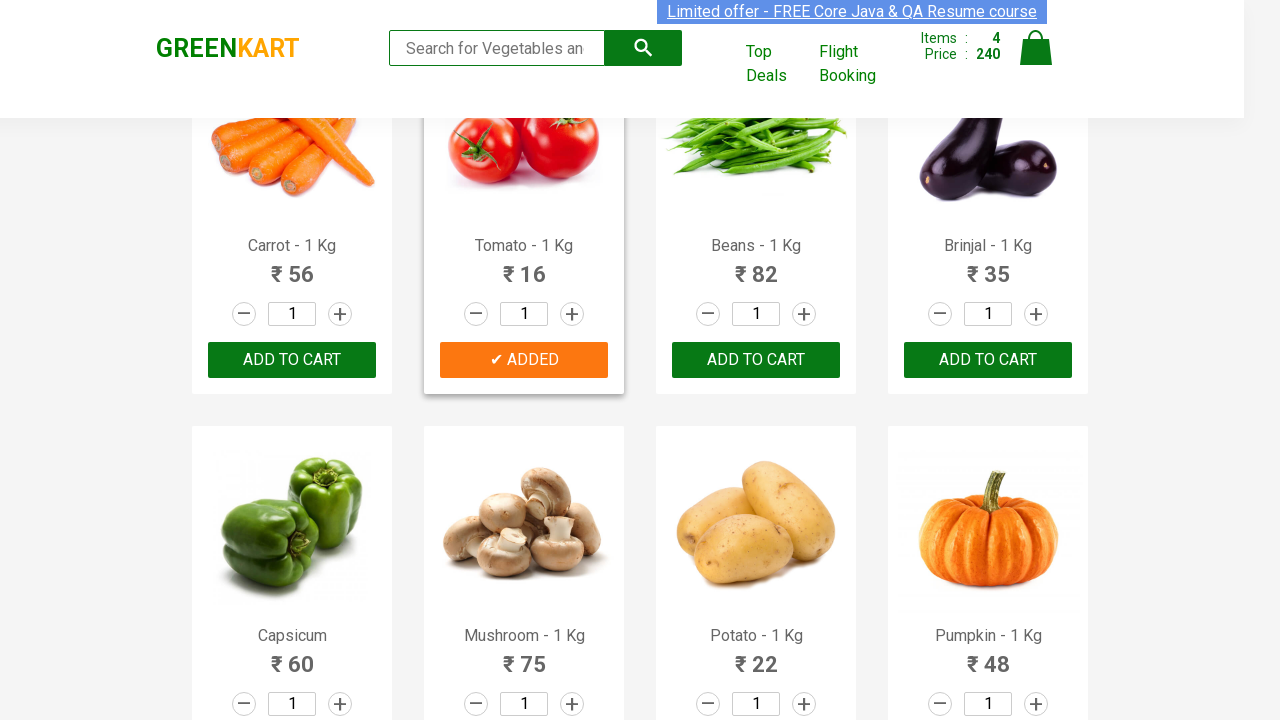

Retrieved product name: Capsicum
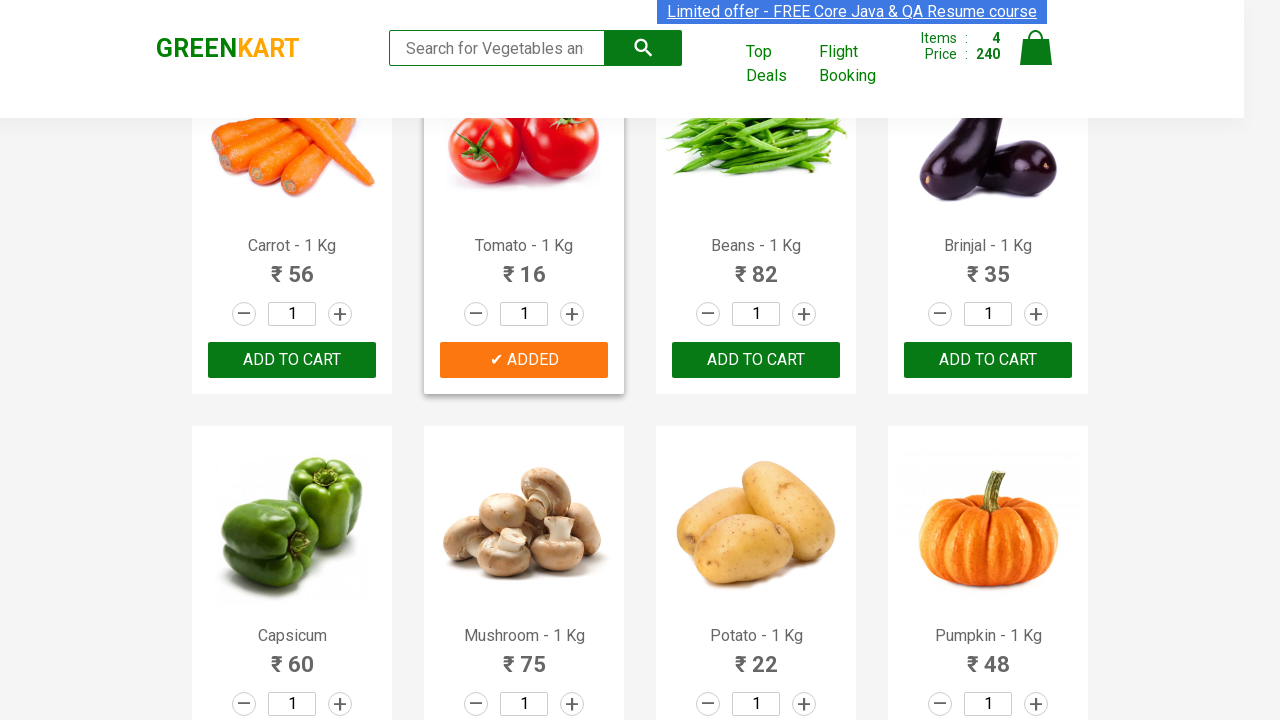

Retrieved product name: Mushroom - 1 Kg
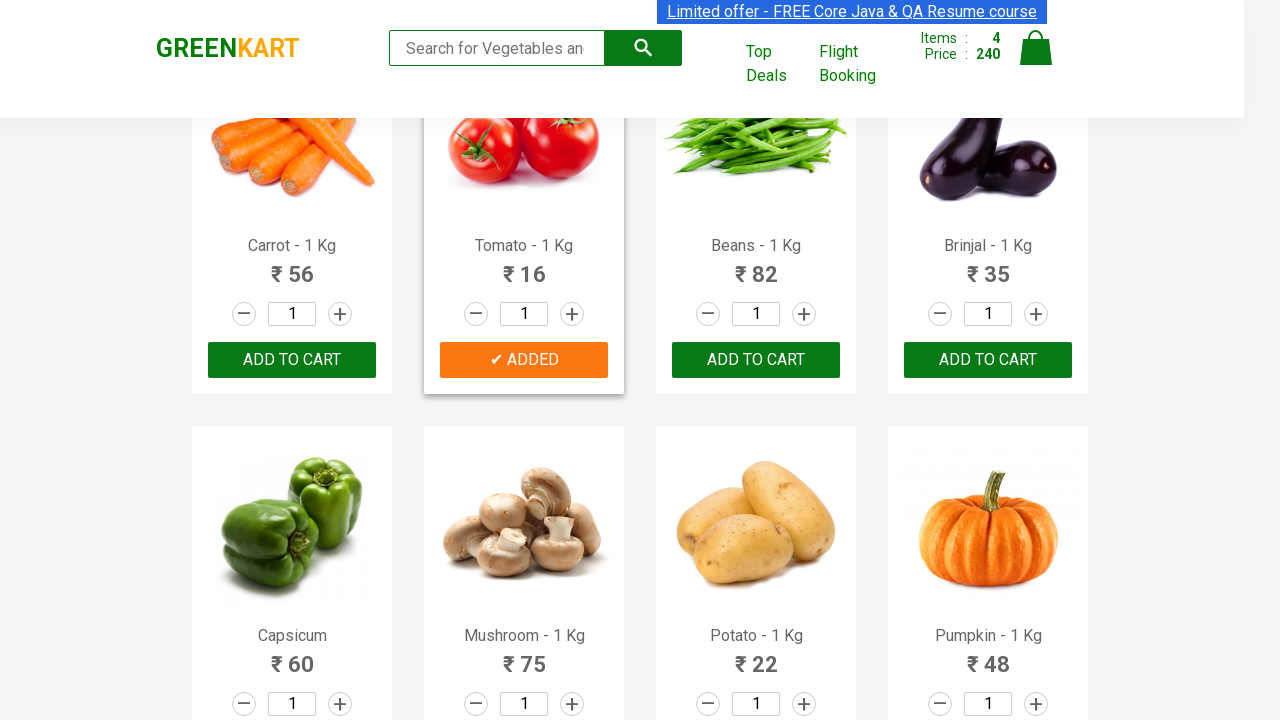

Retrieved product name: Potato - 1 Kg
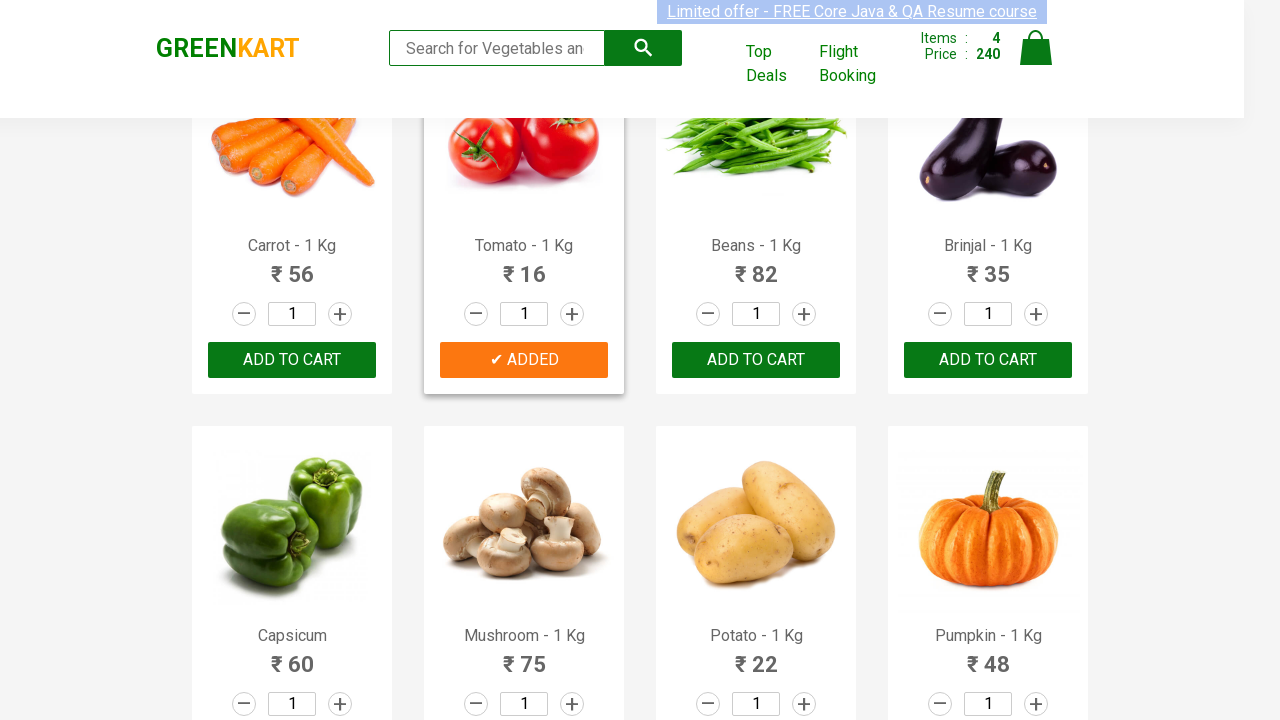

Retrieved product name: Pumpkin - 1 Kg
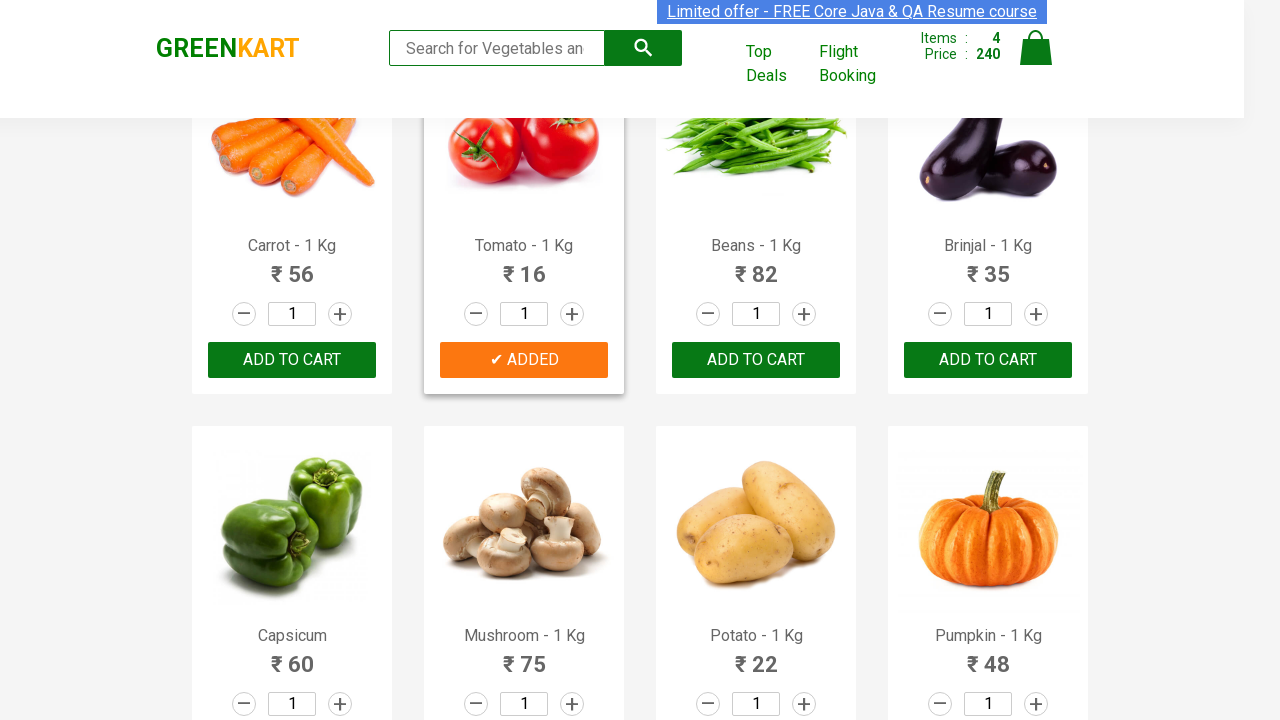

Retrieved product name: Corn - 1 Kg
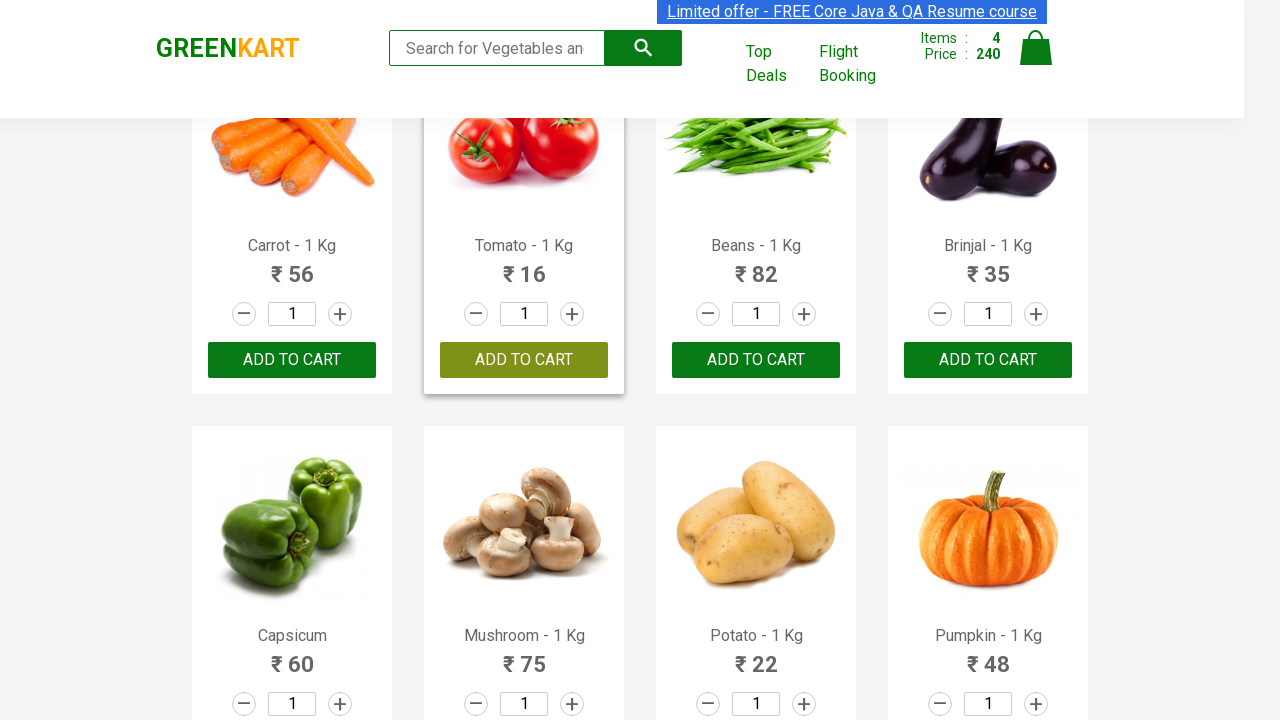

Retrieved product name: Onion - 1 Kg
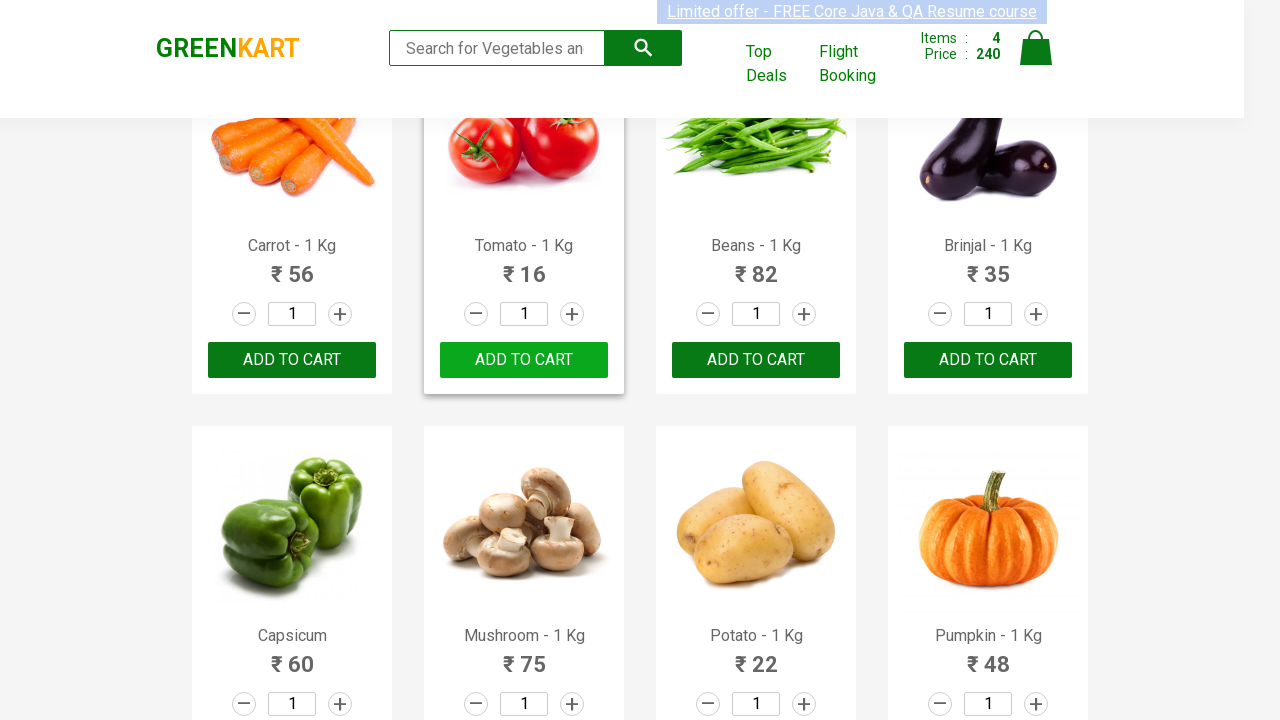

Retrieved product name: Apple - 1 Kg
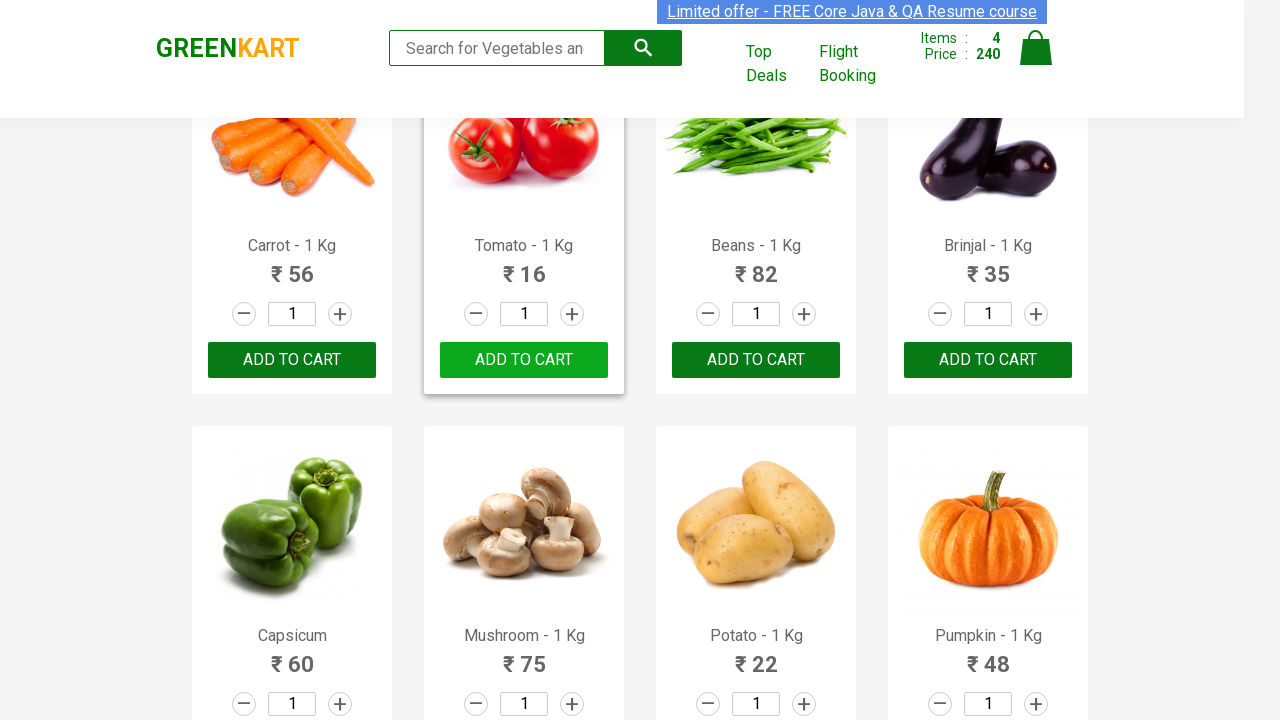

Retrieved product name: Banana - 1 Kg
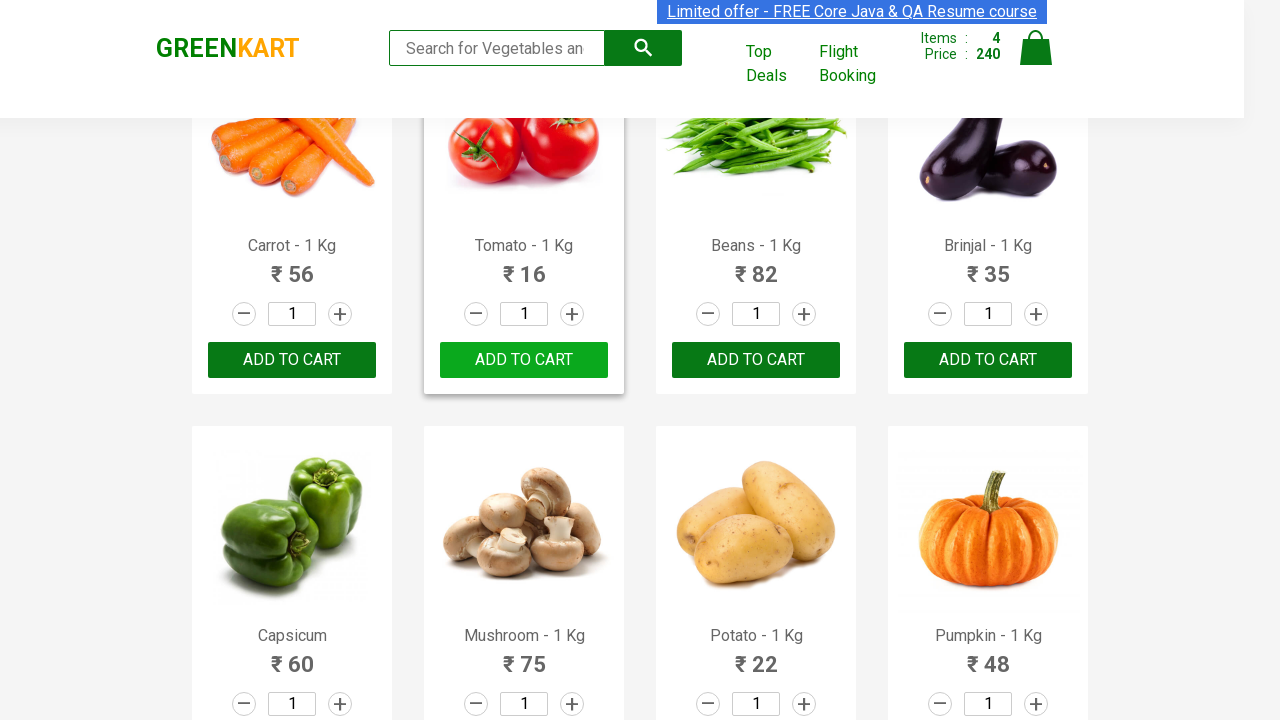

Retrieved product name: Grapes - 1 Kg
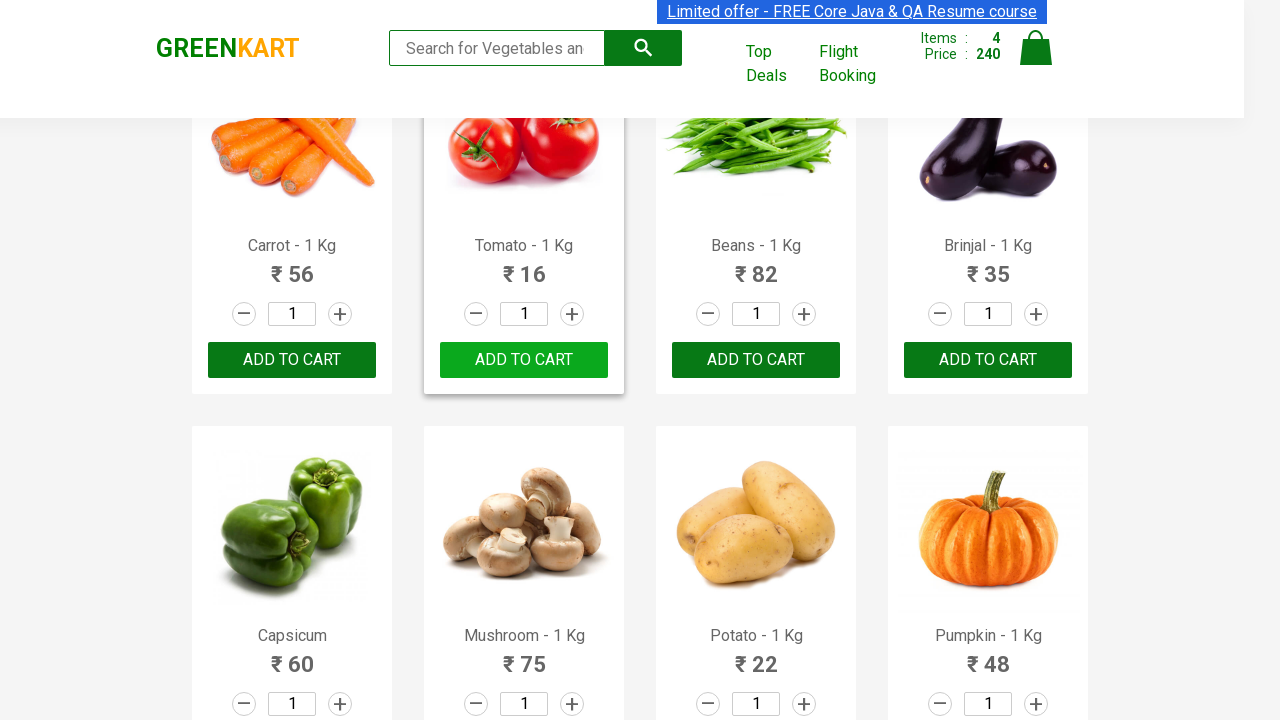

Retrieved product name: Mango - 1 Kg
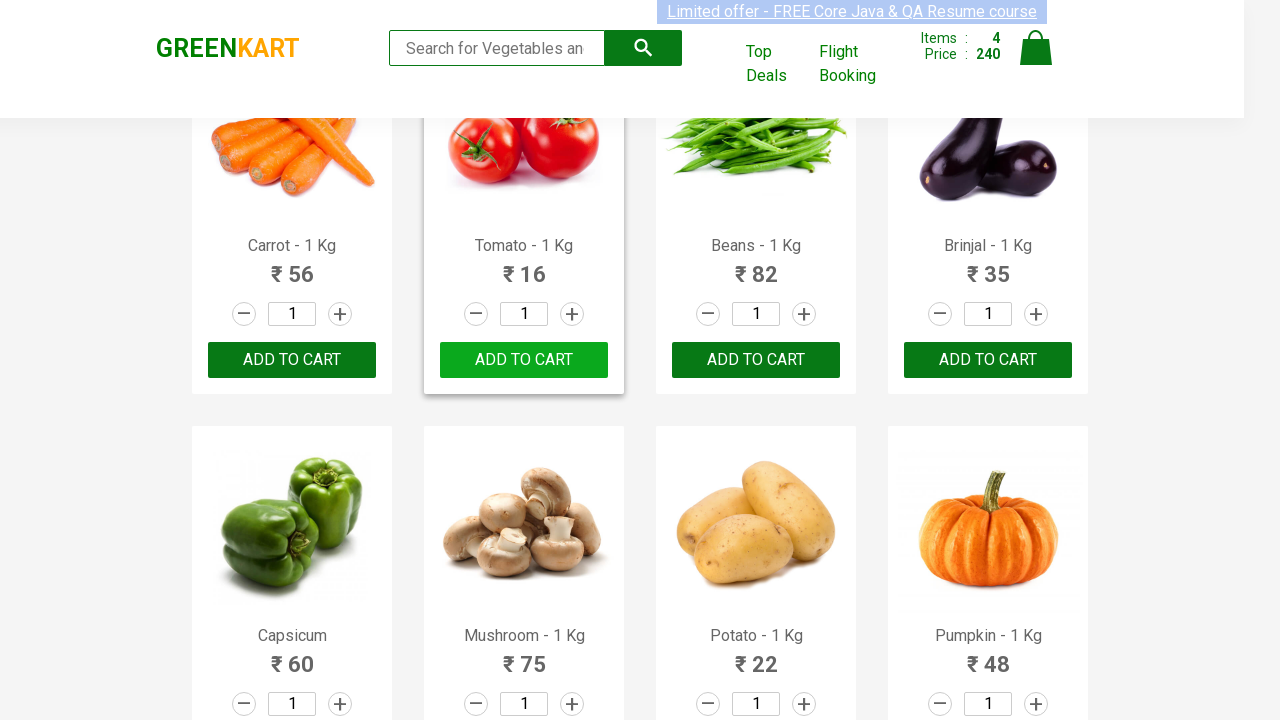

Retrieved product name: Musk Melon - 1 Kg
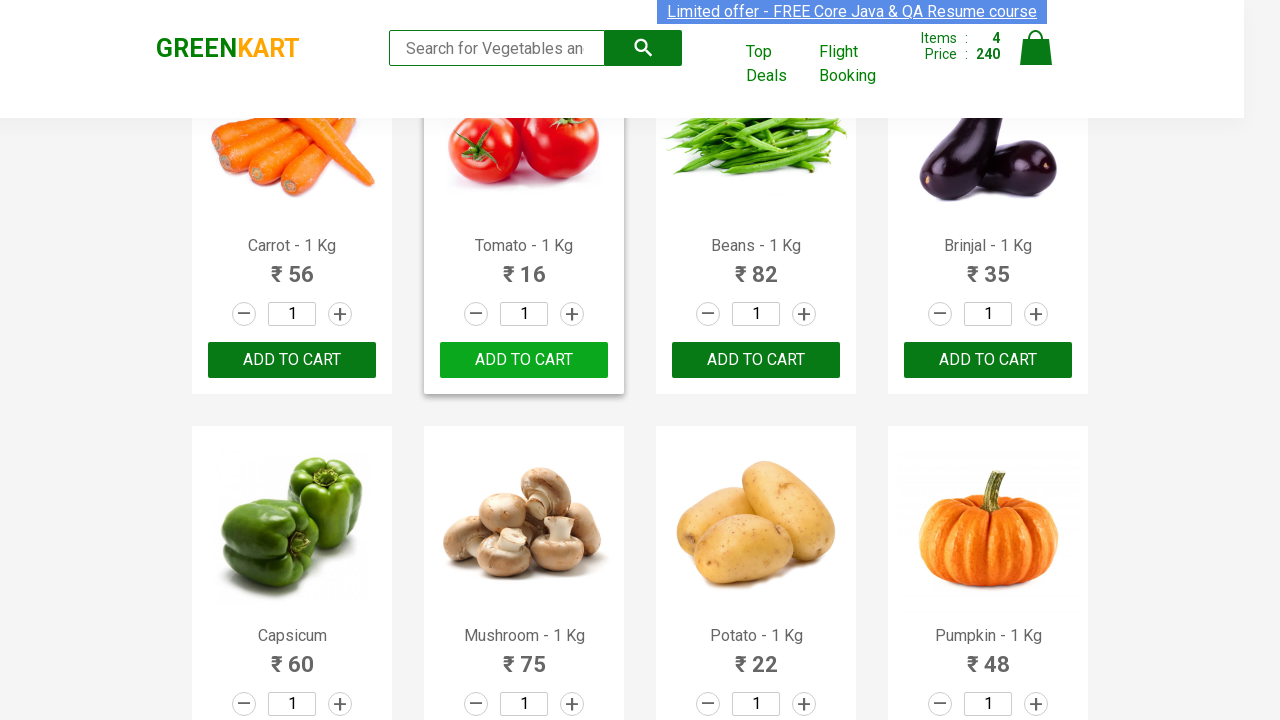

Retrieved product name: Orange - 1 Kg
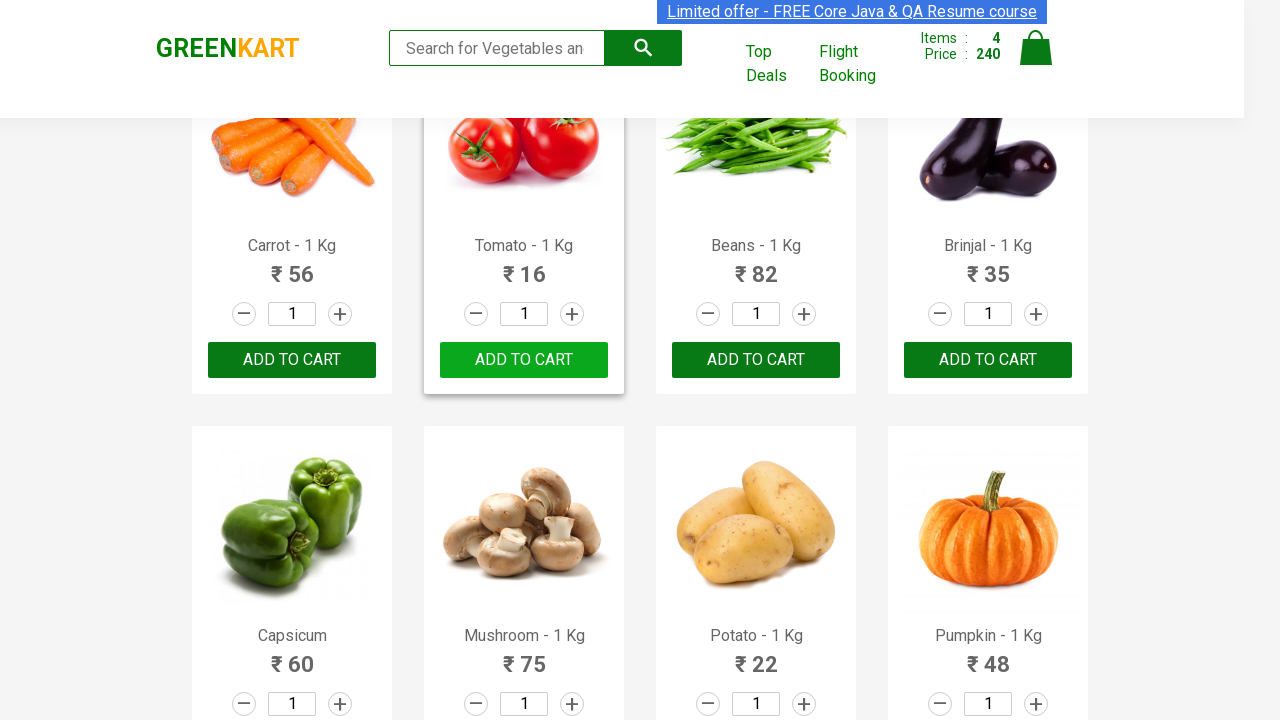

Retrieved product name: Pears - 1 Kg
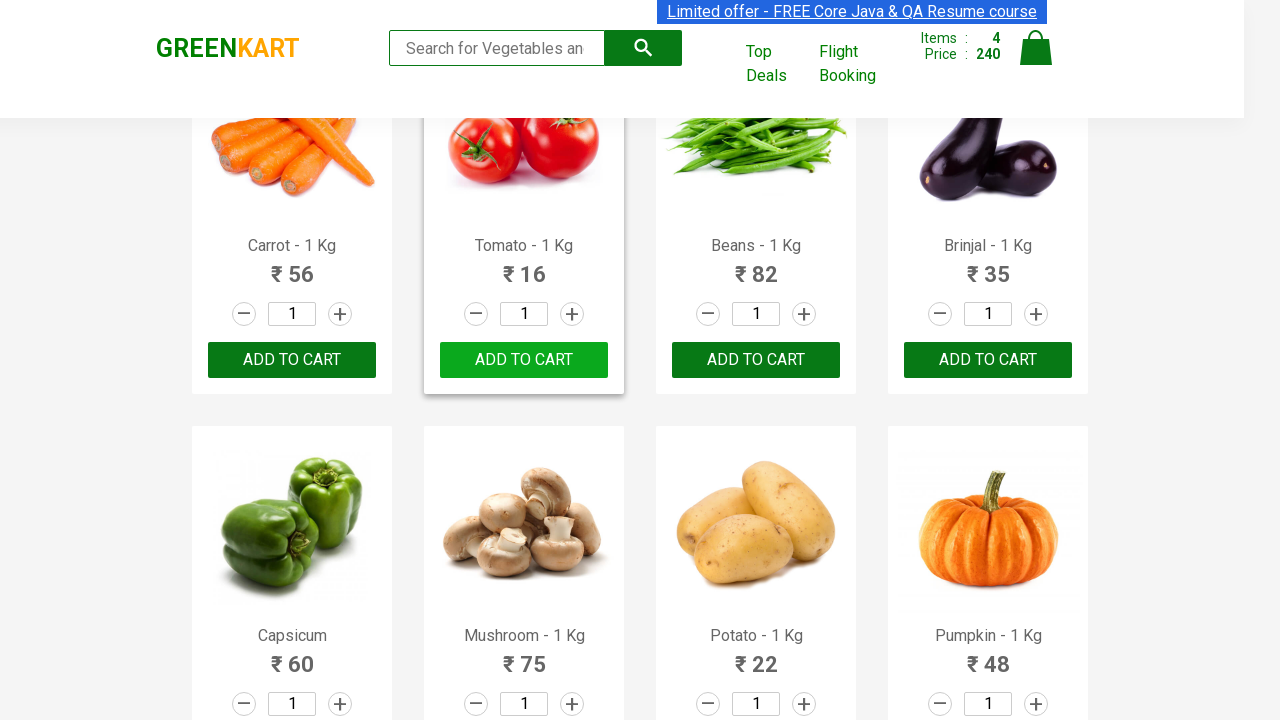

Retrieved product name: Pomegranate - 1 Kg
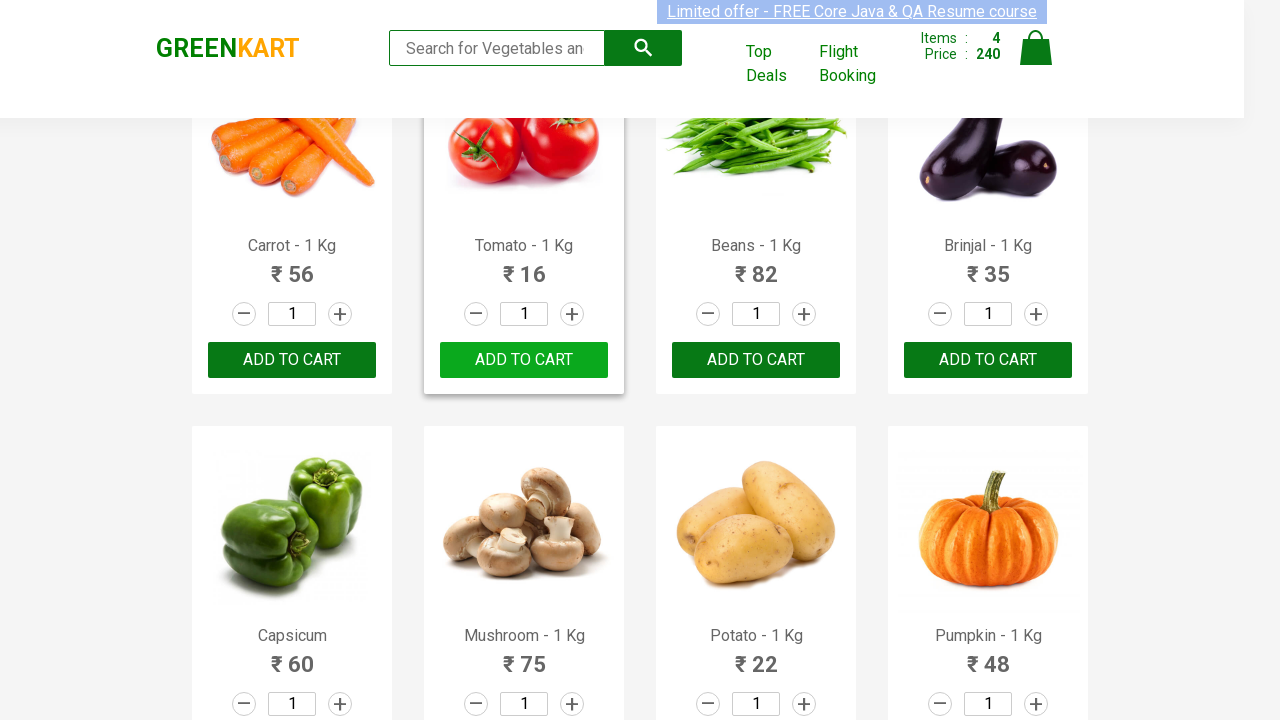

Retrieved product name: Raspberry - 1/4 Kg
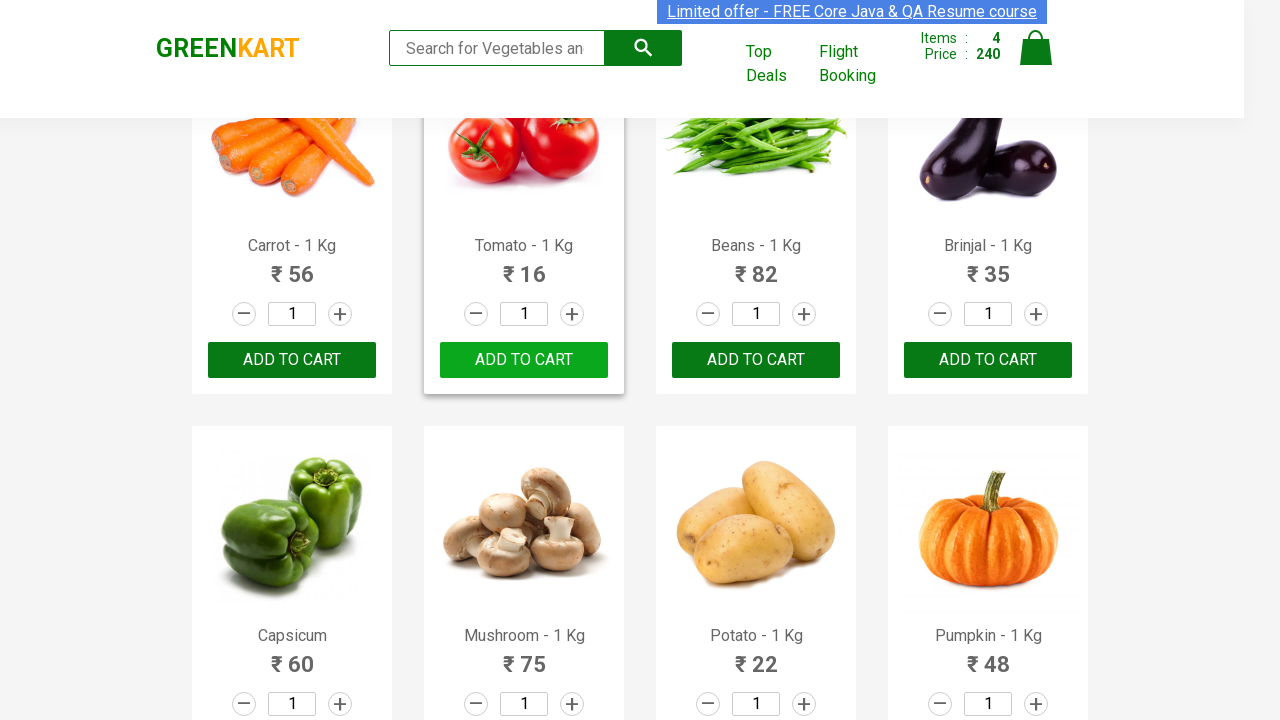

Retrieved product name: Strawberry - 1/4 Kg
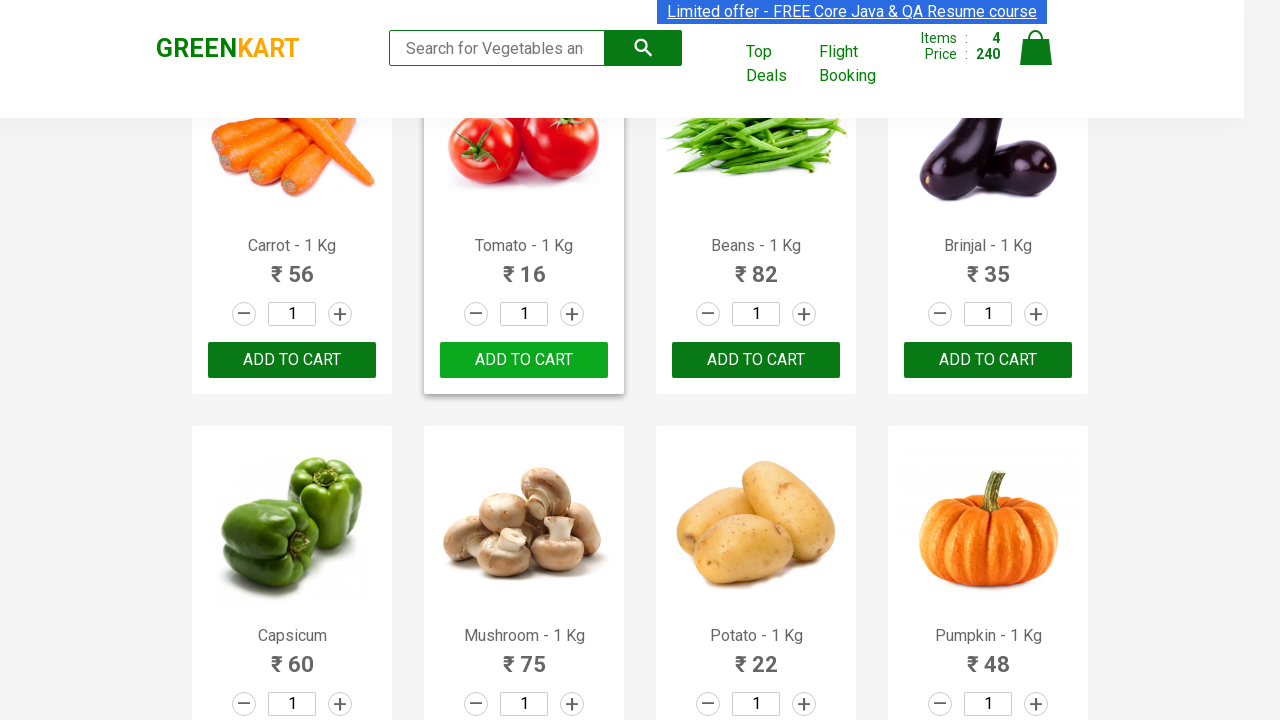

Retrieved product name: Water Melon - 1 Kg
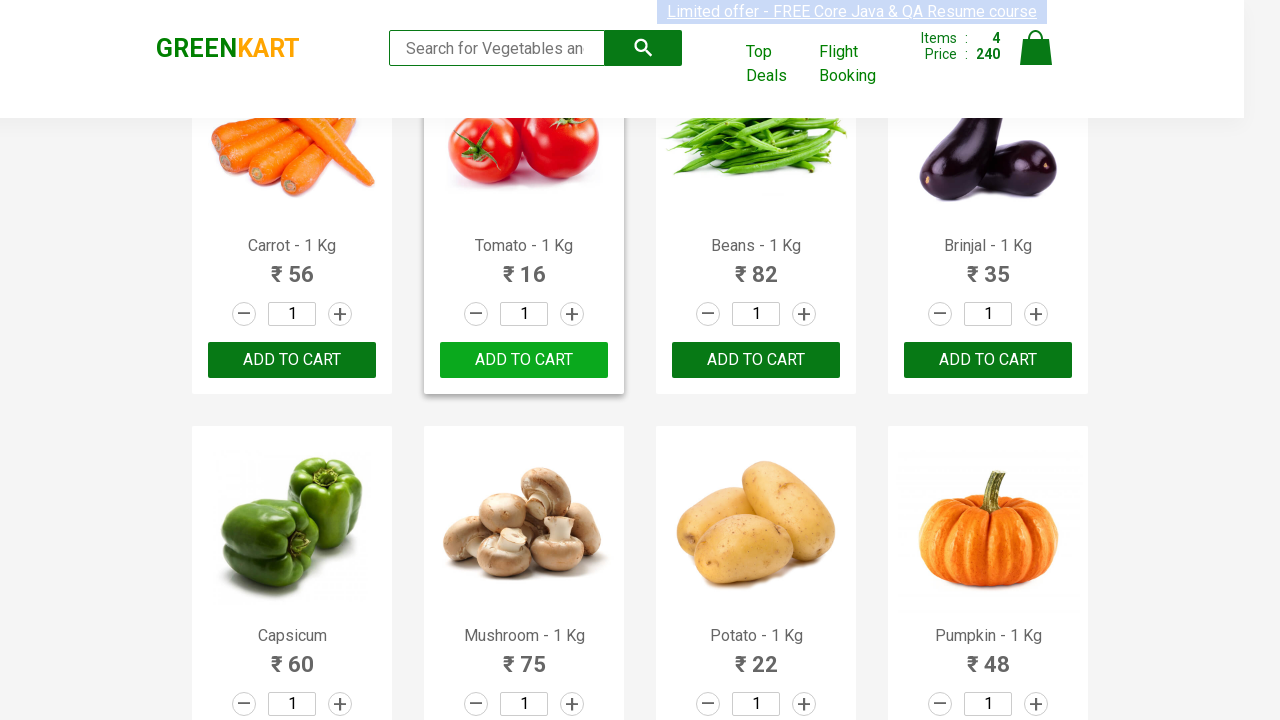

Retrieved product name: Almonds - 1/4 Kg
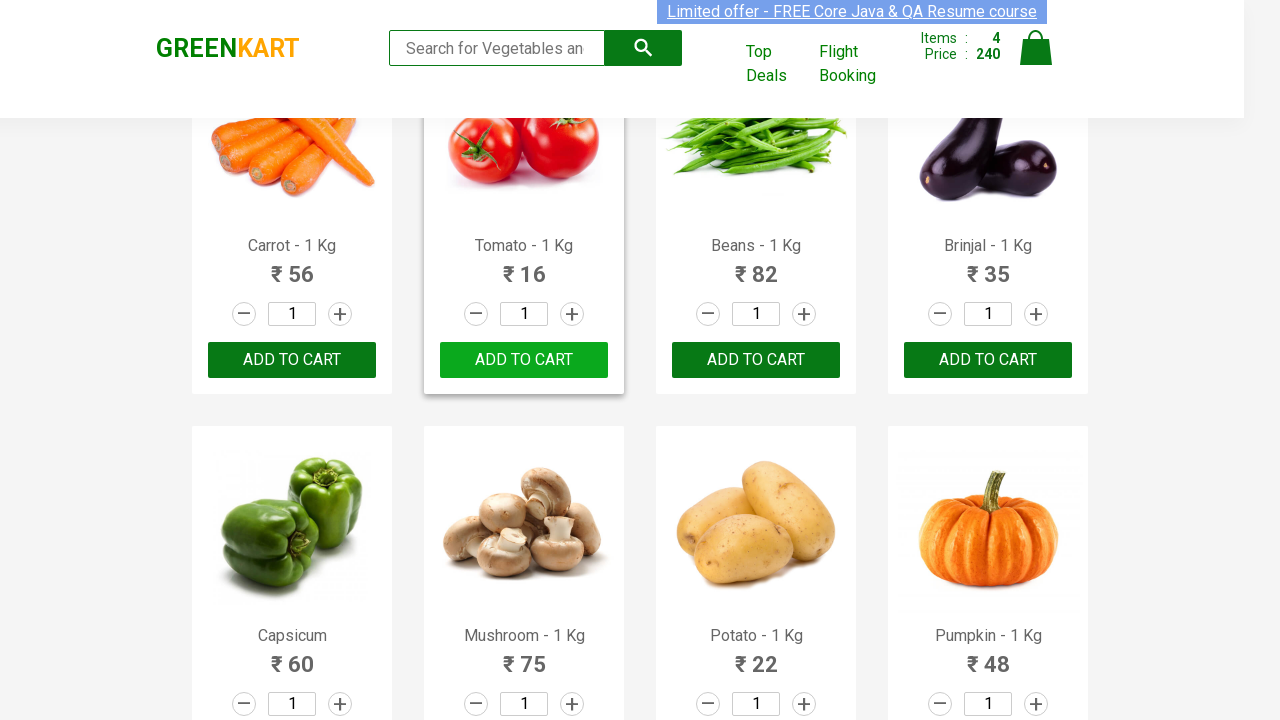

Retrieved product name: Pista - 1/4 Kg
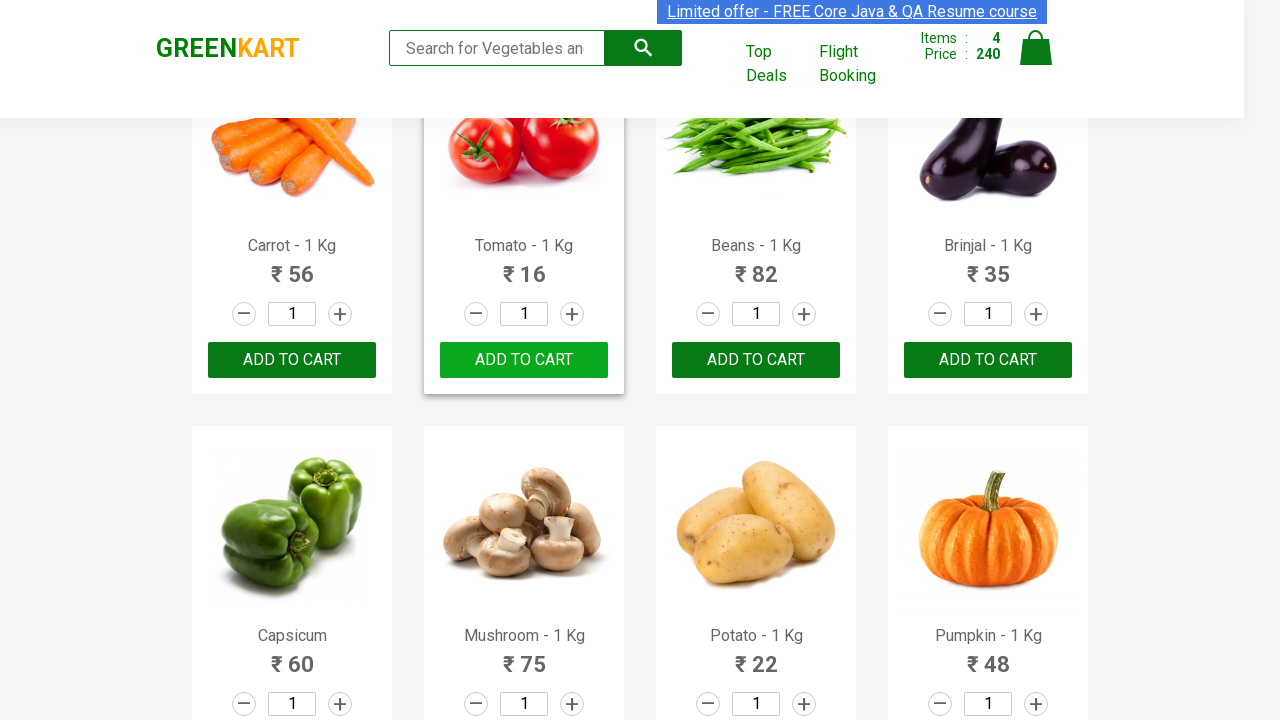

Retrieved product name: Nuts Mixture - 1 Kg
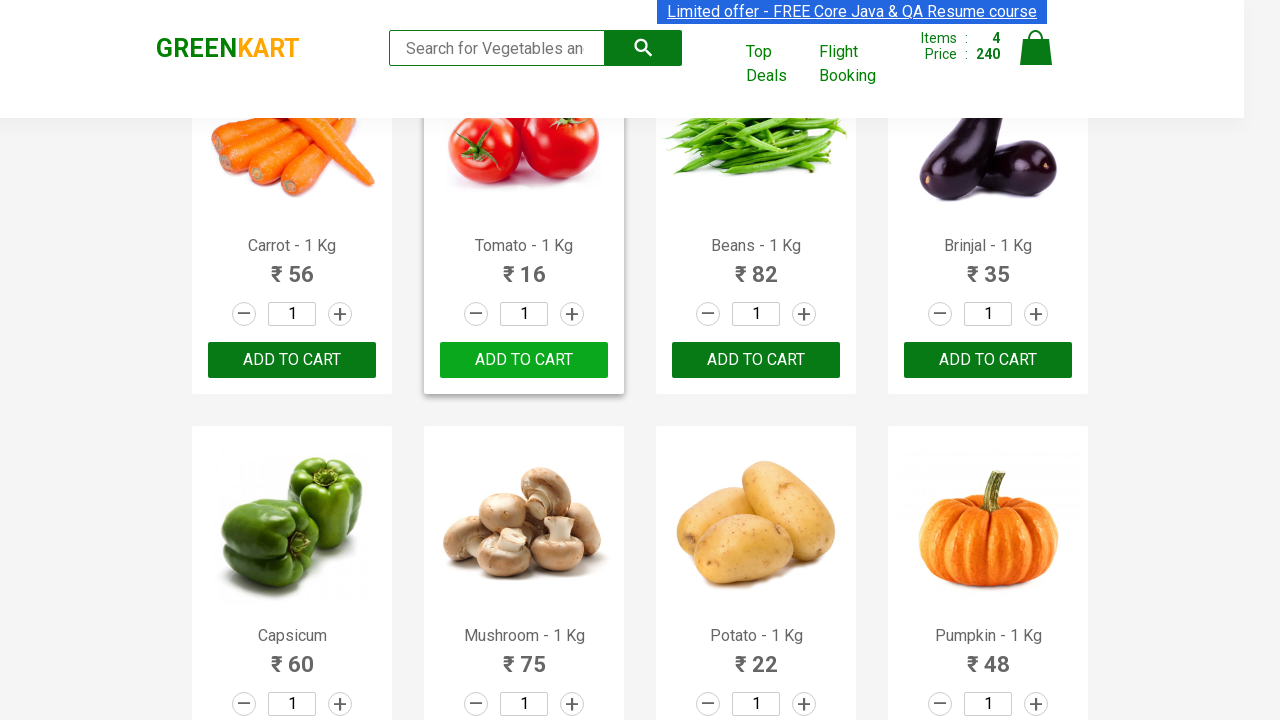

Retrieved product name: Cashews - 1 Kg
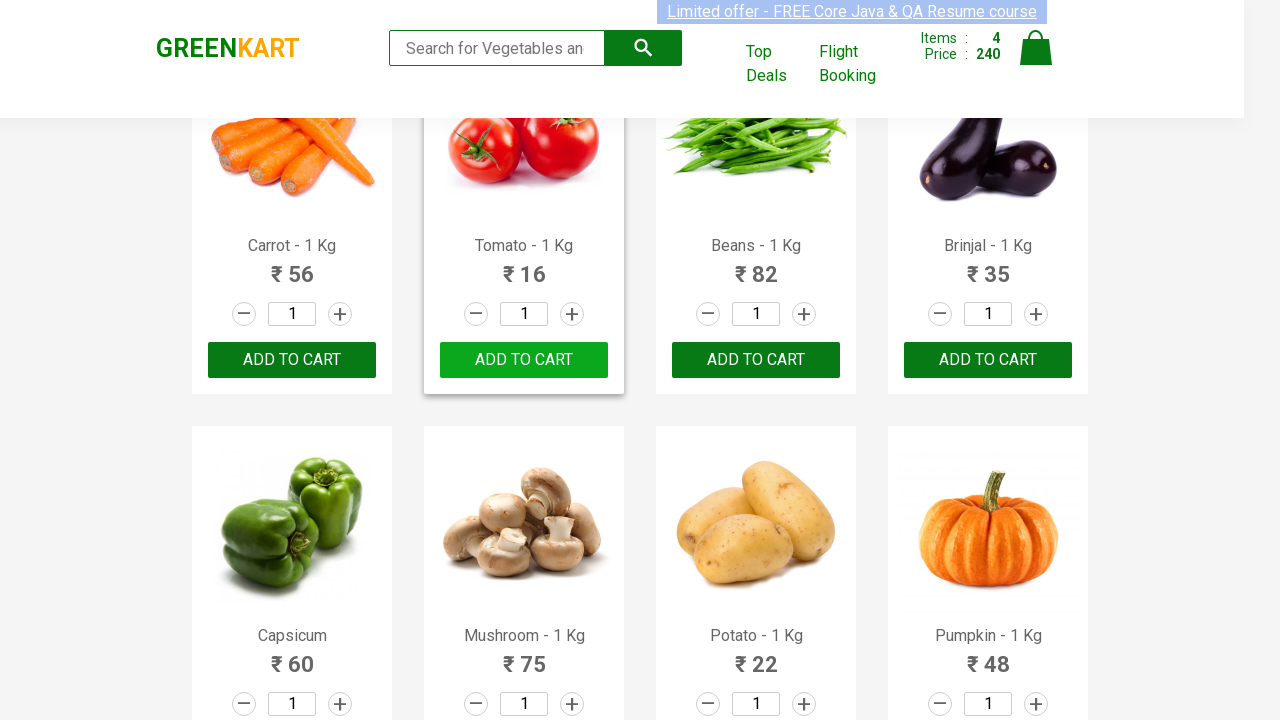

Retrieved product name: Walnuts - 1/4 Kg
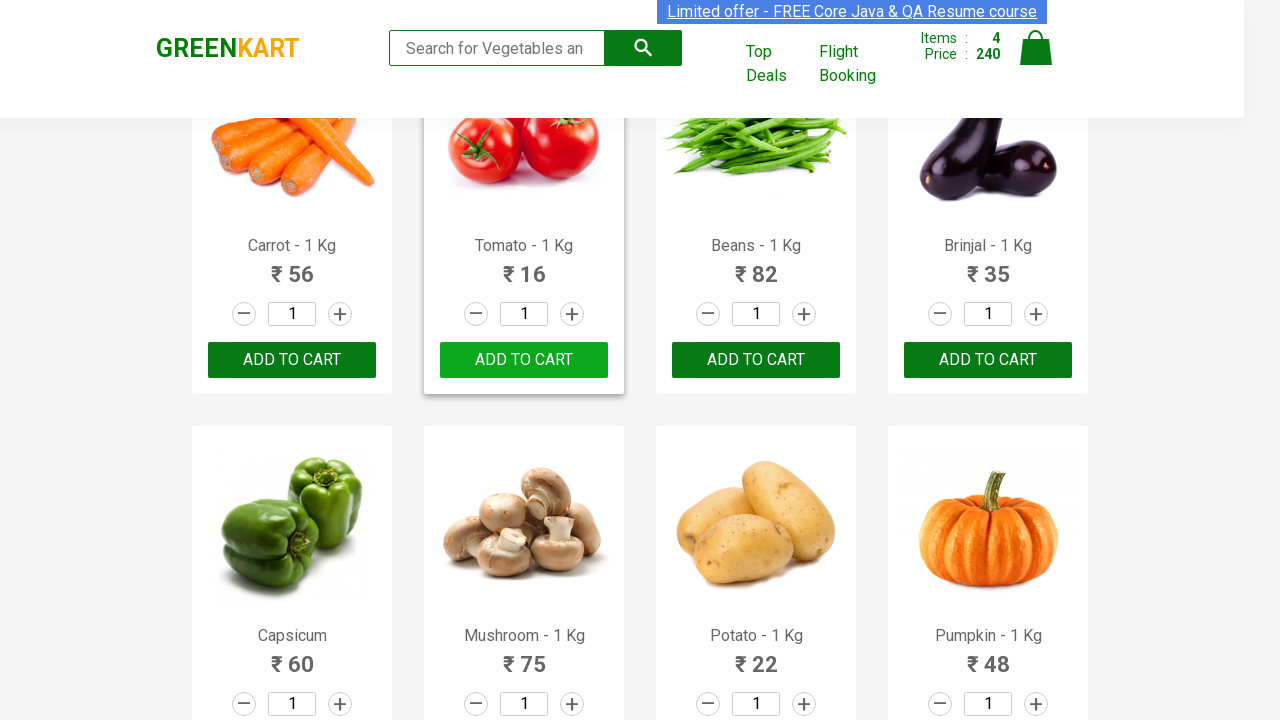

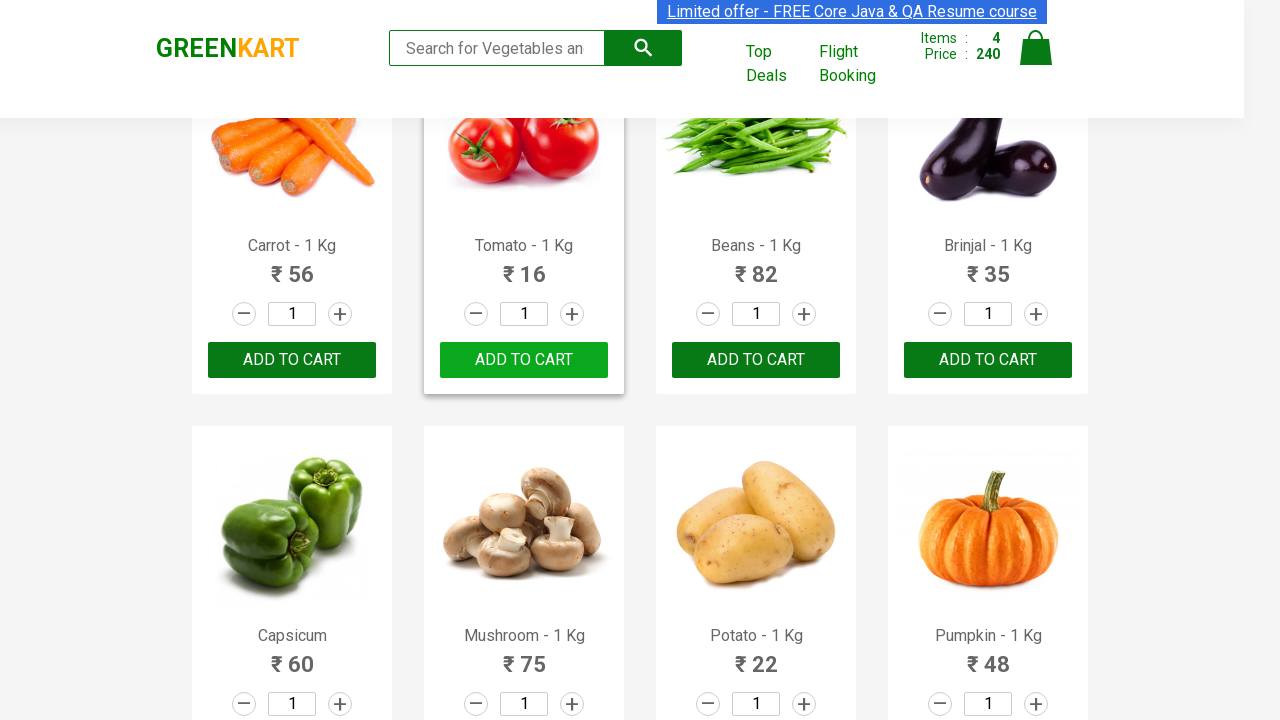